Tests range sliders by moving each slider 5 steps to the right using keyboard input and verifying the values increase accordingly.

Starting URL: https://www.lambdatest.com/selenium-playground/drag-drop-range-sliders-demo

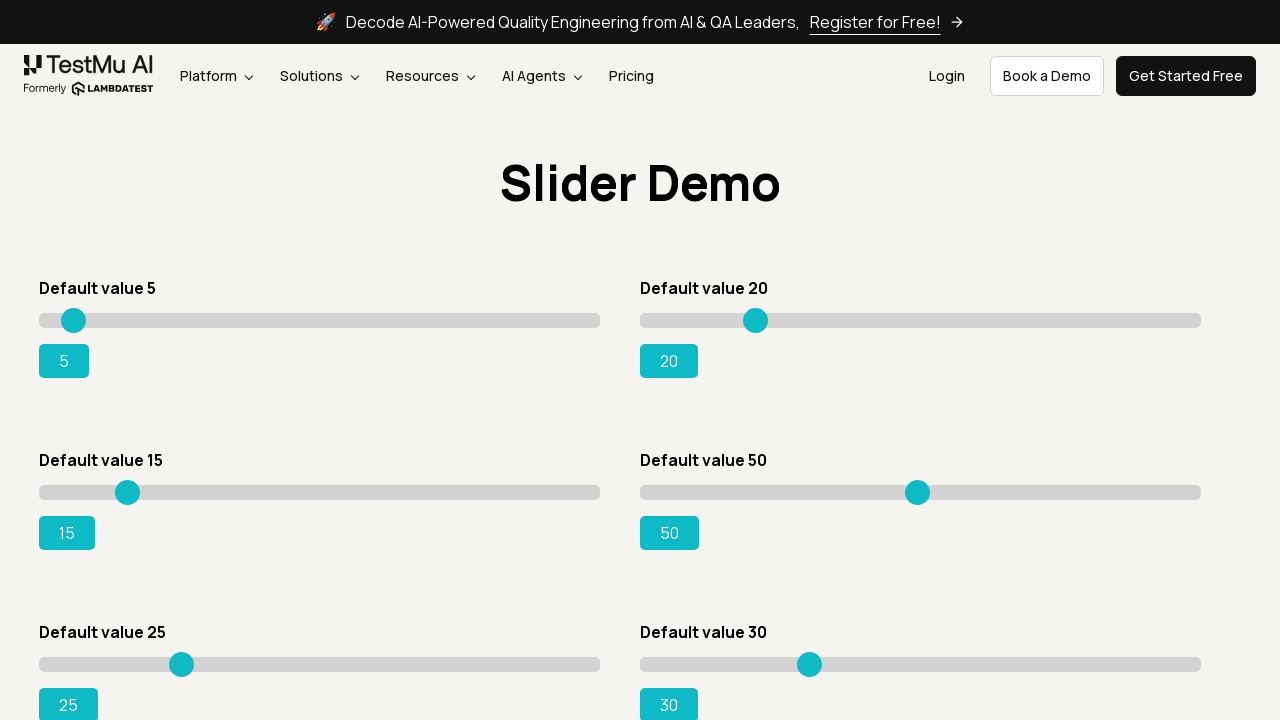

Navigated to range sliders demo page
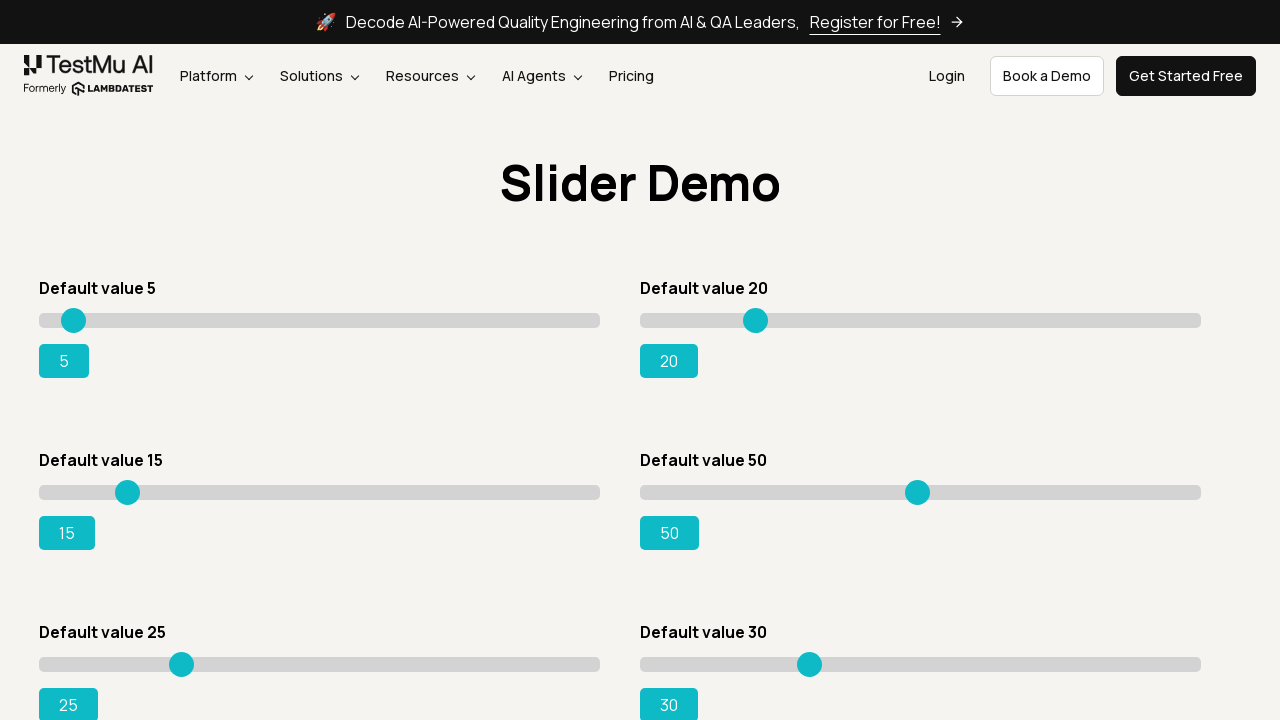

Located all range slider elements
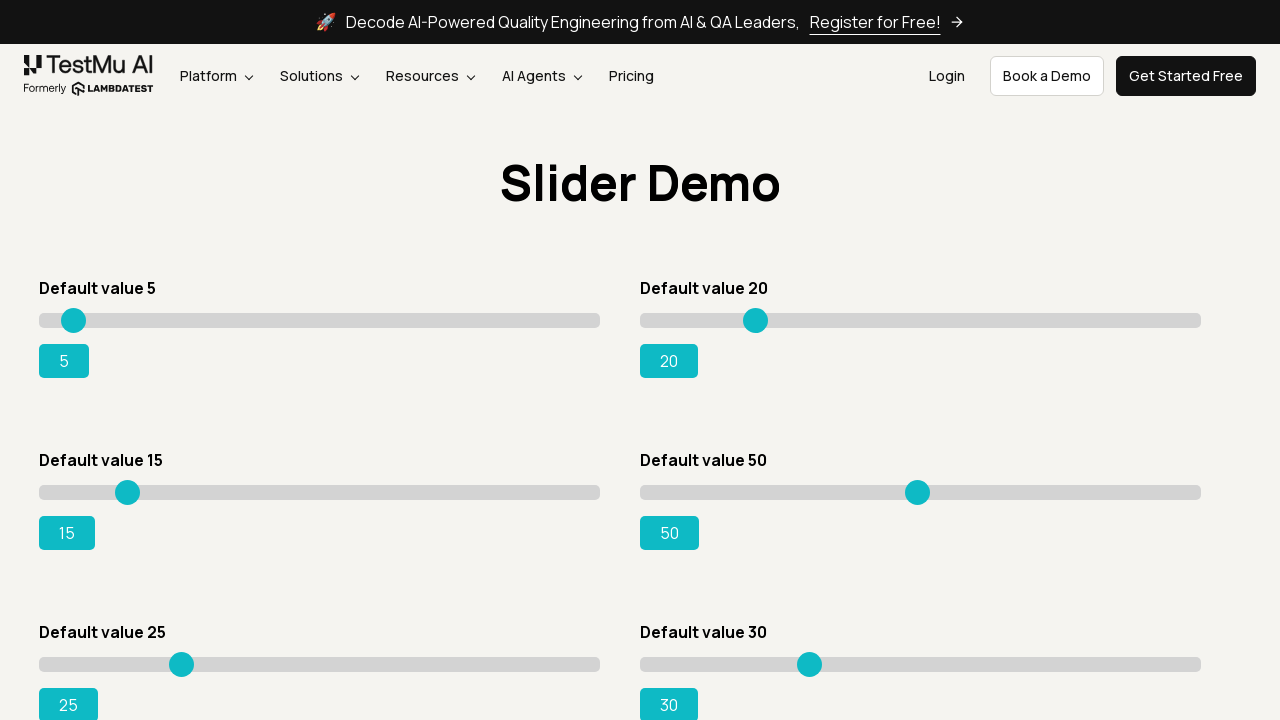

Selected slider 1 of 8
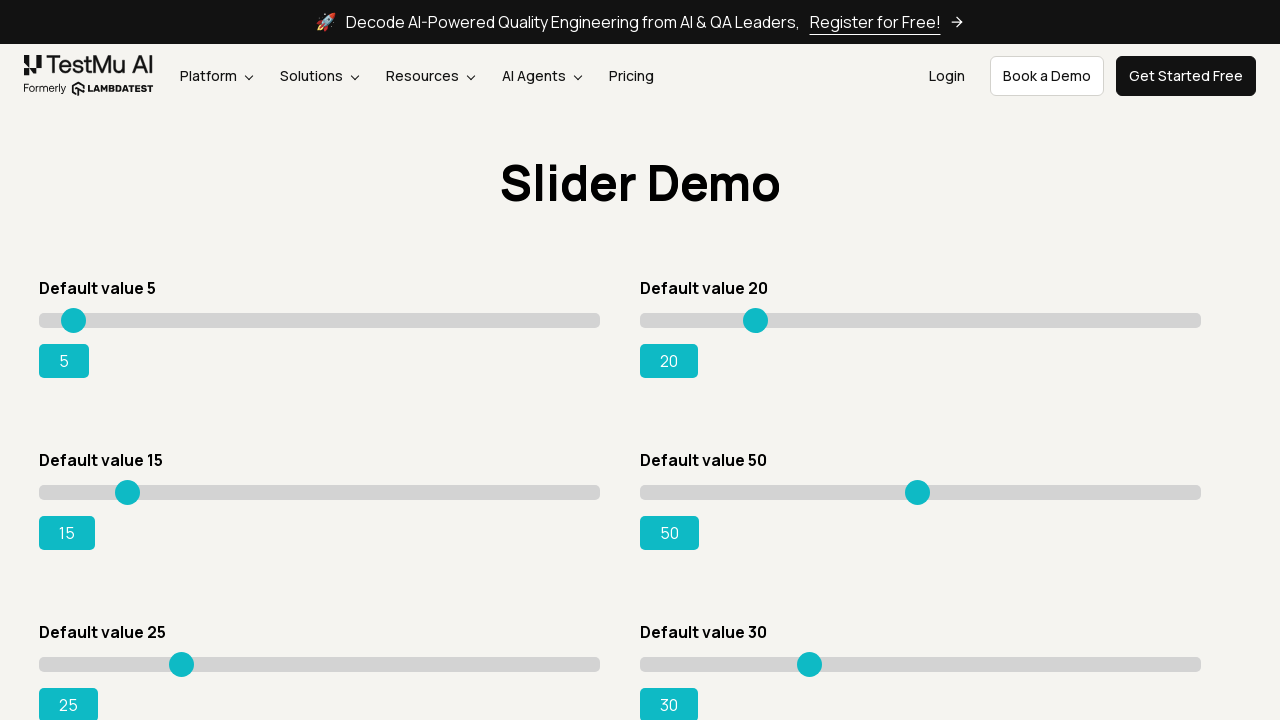

Pressed ArrowRight on slider 1, step 1 of 5 on xpath=//input[@type='range'] >> nth=0
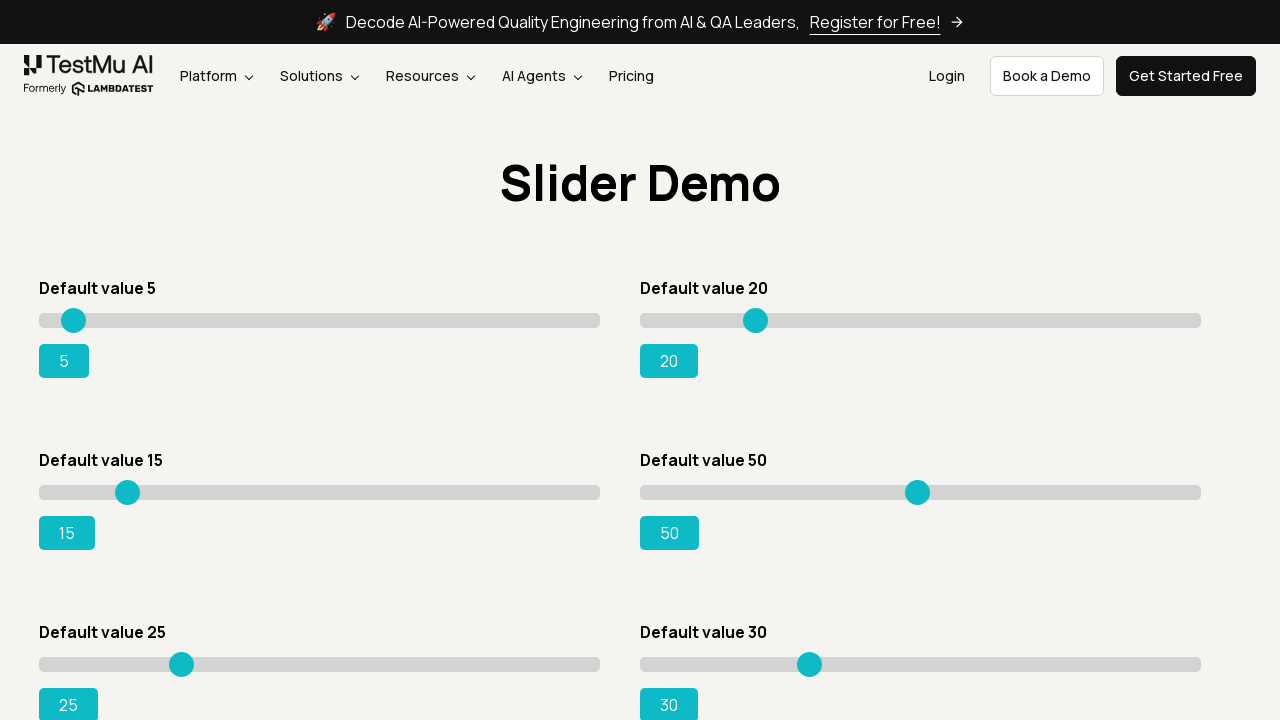

Pressed ArrowRight on slider 1, step 2 of 5 on xpath=//input[@type='range'] >> nth=0
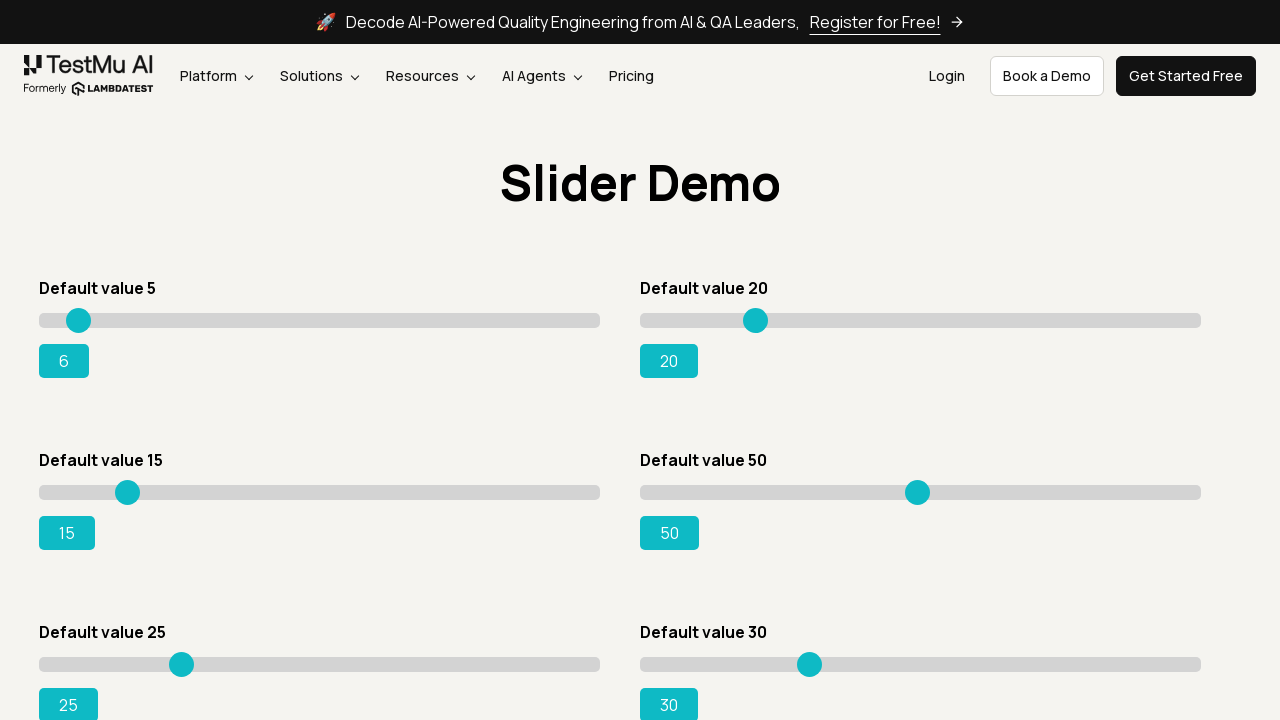

Pressed ArrowRight on slider 1, step 3 of 5 on xpath=//input[@type='range'] >> nth=0
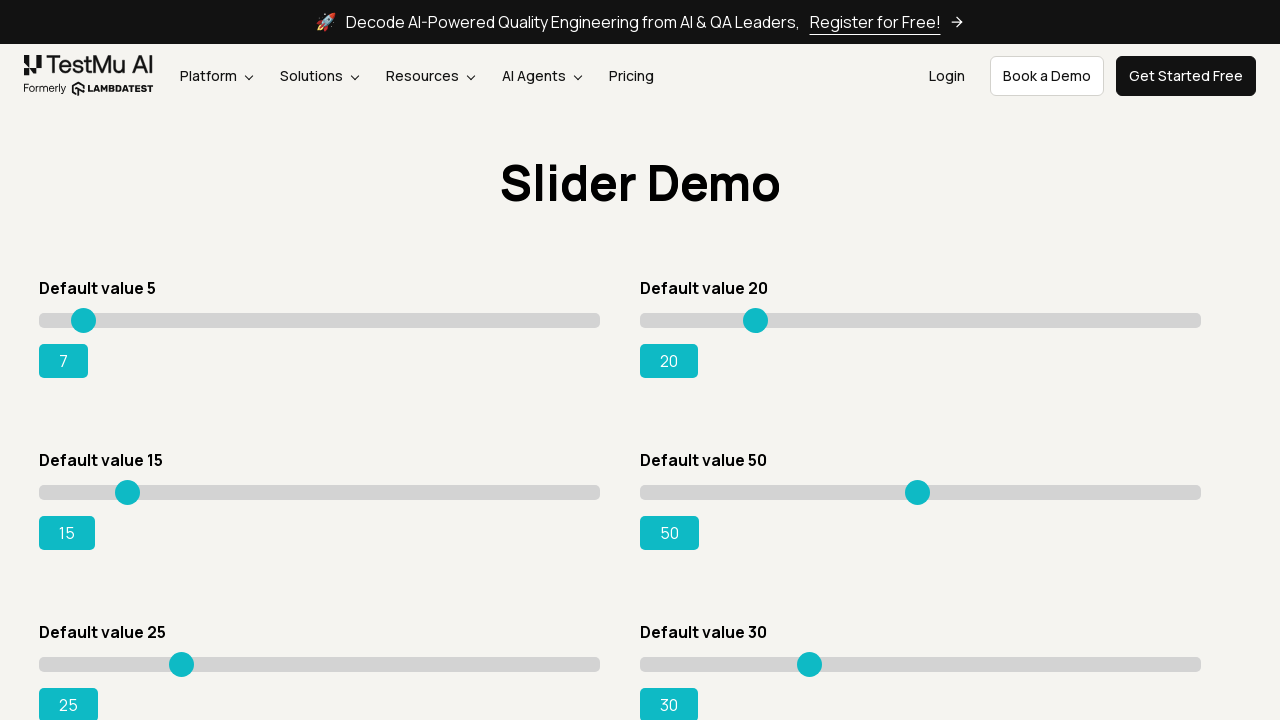

Pressed ArrowRight on slider 1, step 4 of 5 on xpath=//input[@type='range'] >> nth=0
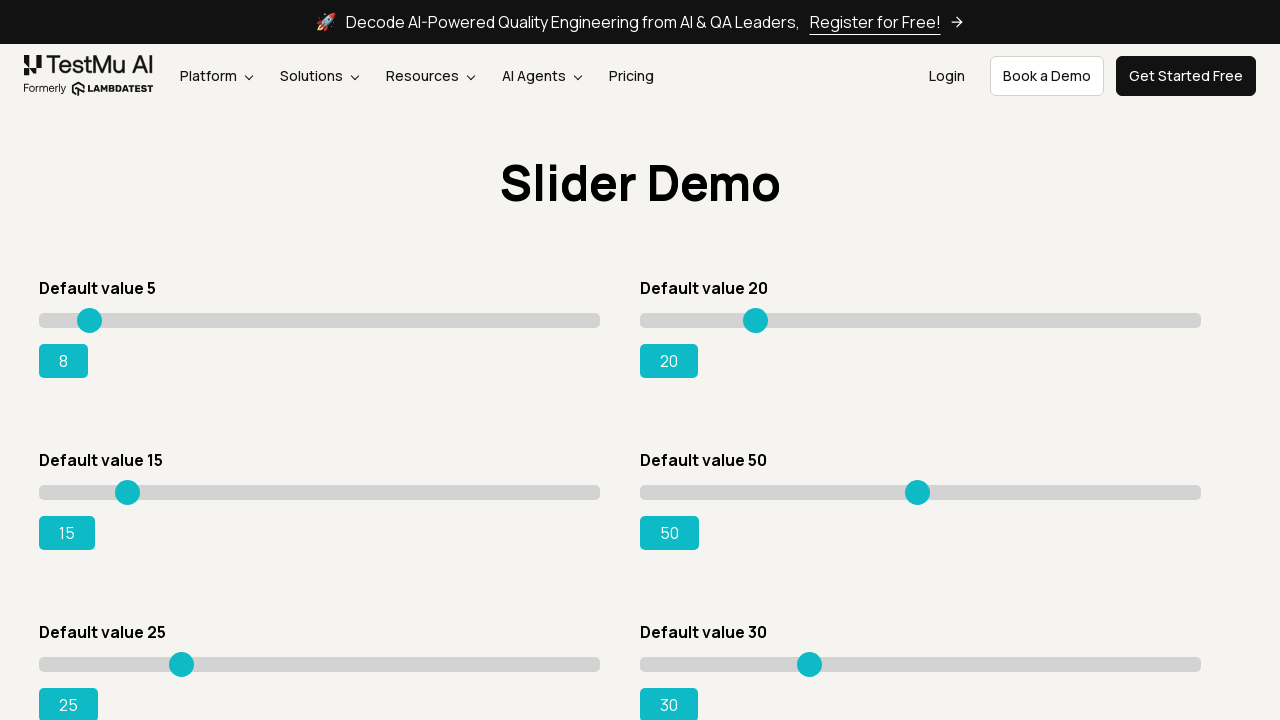

Pressed ArrowRight on slider 1, step 5 of 5 on xpath=//input[@type='range'] >> nth=0
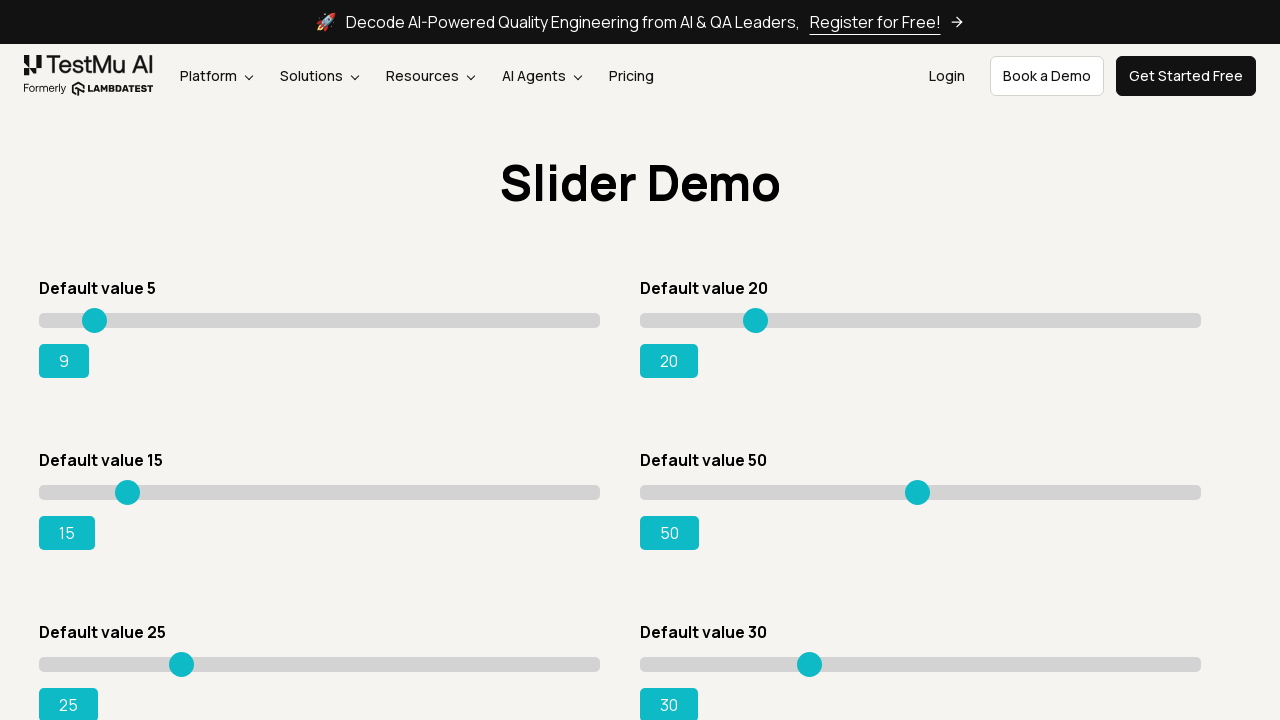

Selected slider 2 of 8
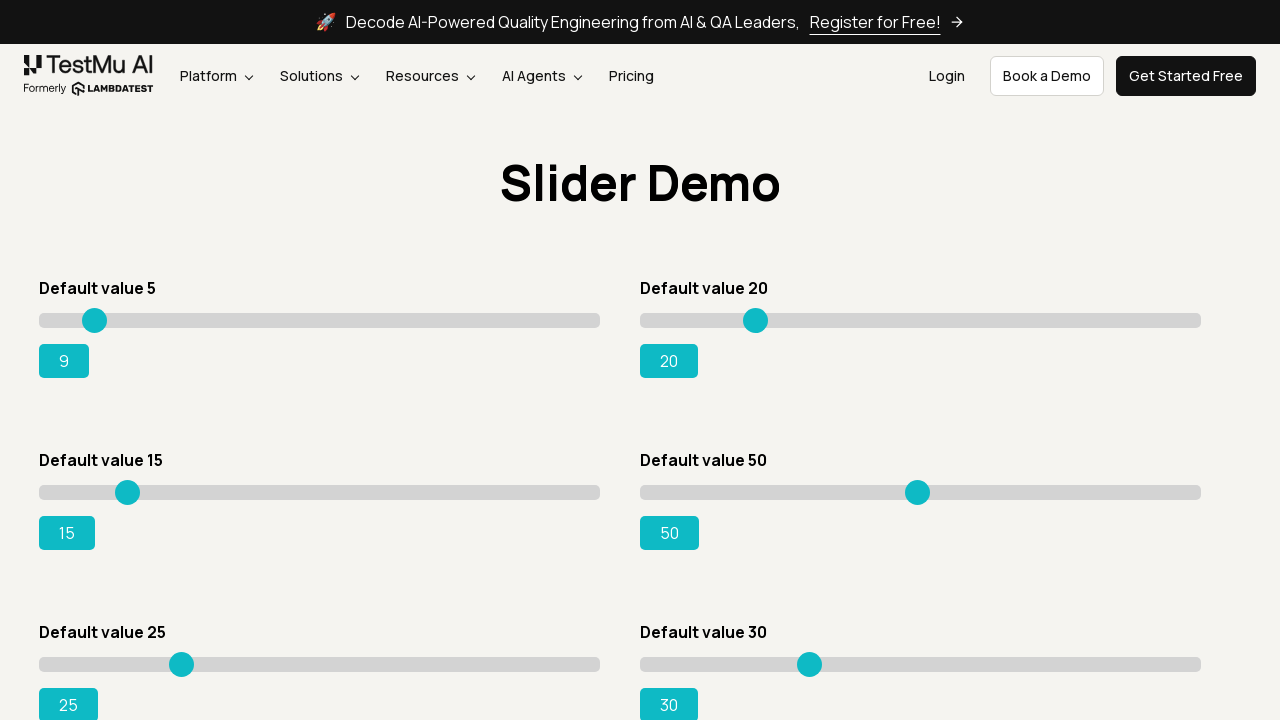

Pressed ArrowRight on slider 2, step 1 of 5 on xpath=//input[@type='range'] >> nth=1
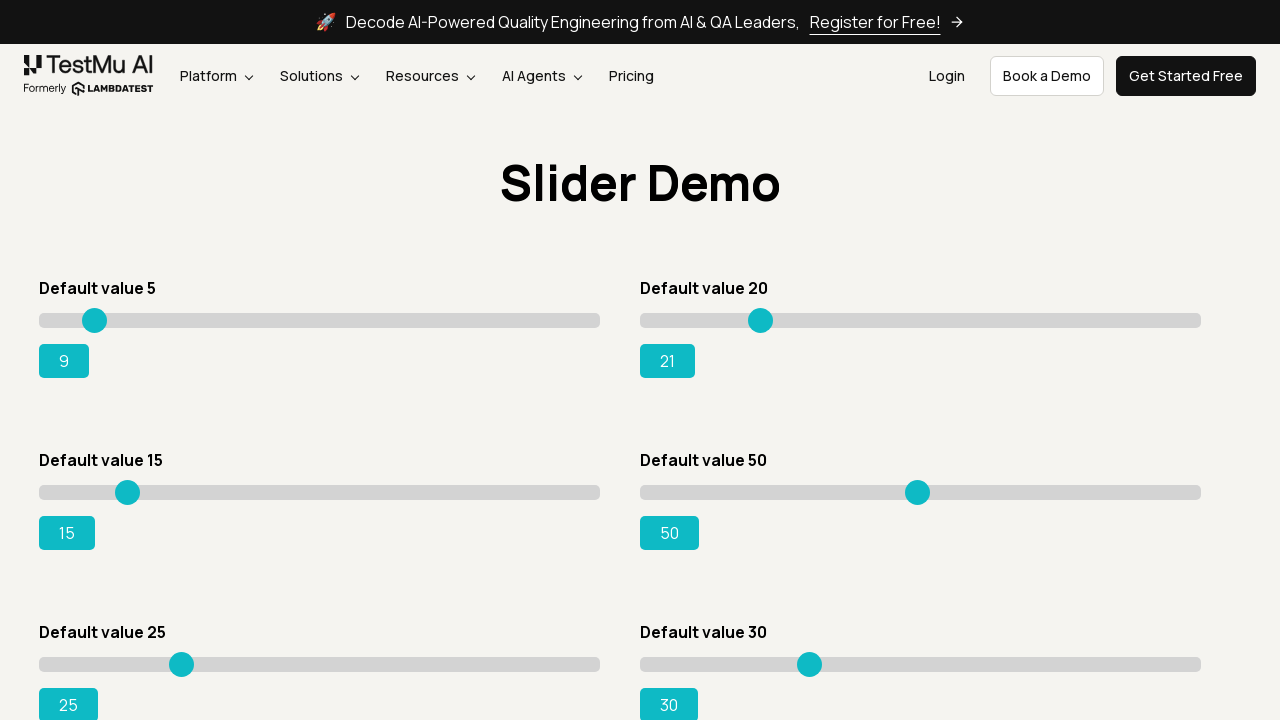

Pressed ArrowRight on slider 2, step 2 of 5 on xpath=//input[@type='range'] >> nth=1
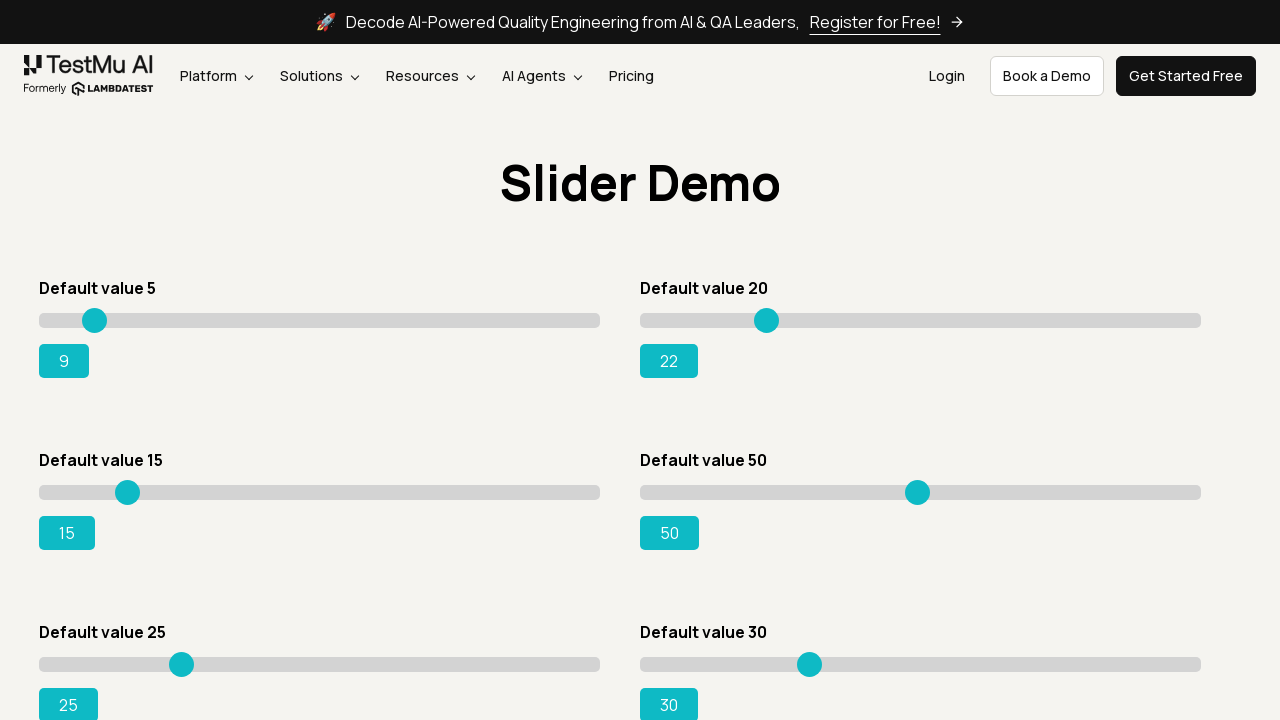

Pressed ArrowRight on slider 2, step 3 of 5 on xpath=//input[@type='range'] >> nth=1
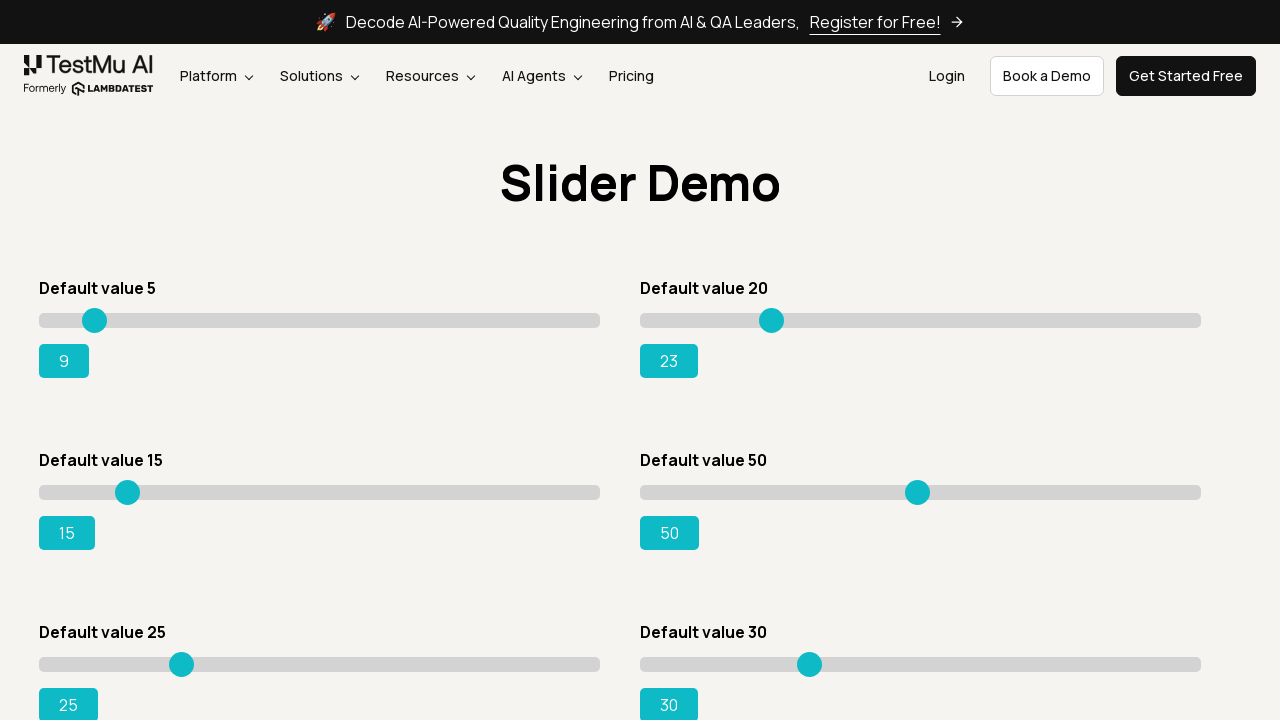

Pressed ArrowRight on slider 2, step 4 of 5 on xpath=//input[@type='range'] >> nth=1
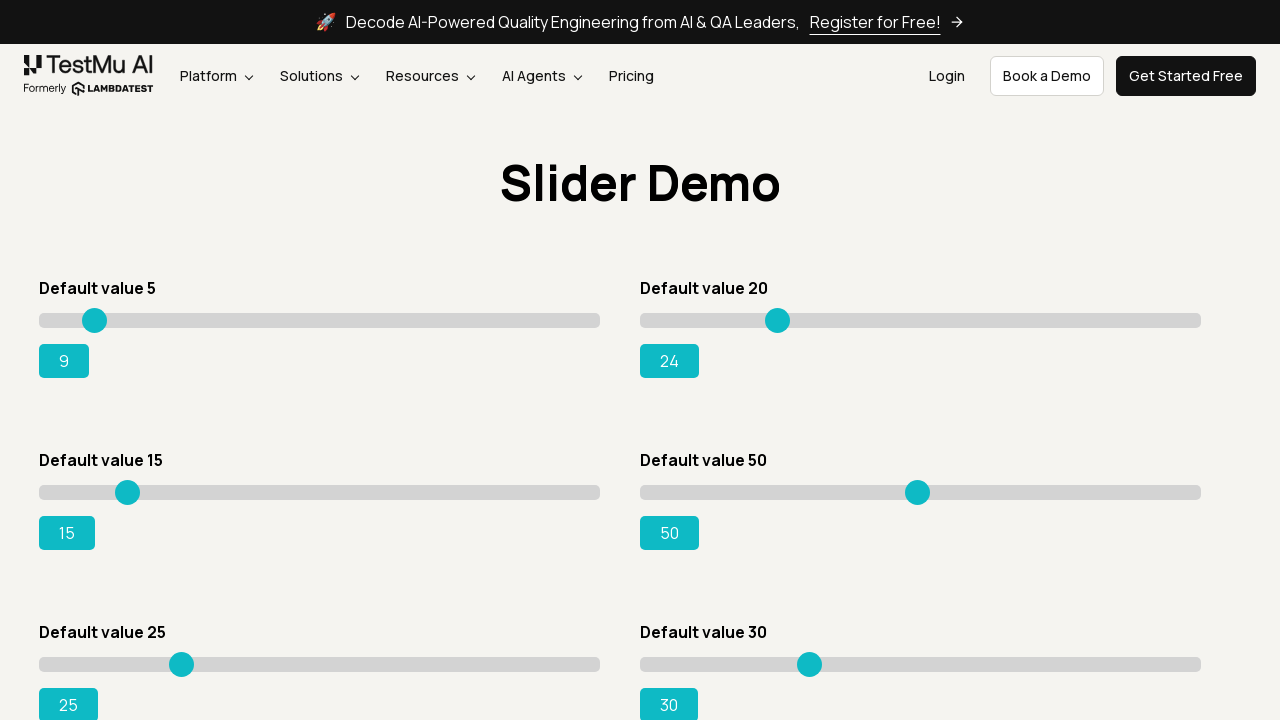

Pressed ArrowRight on slider 2, step 5 of 5 on xpath=//input[@type='range'] >> nth=1
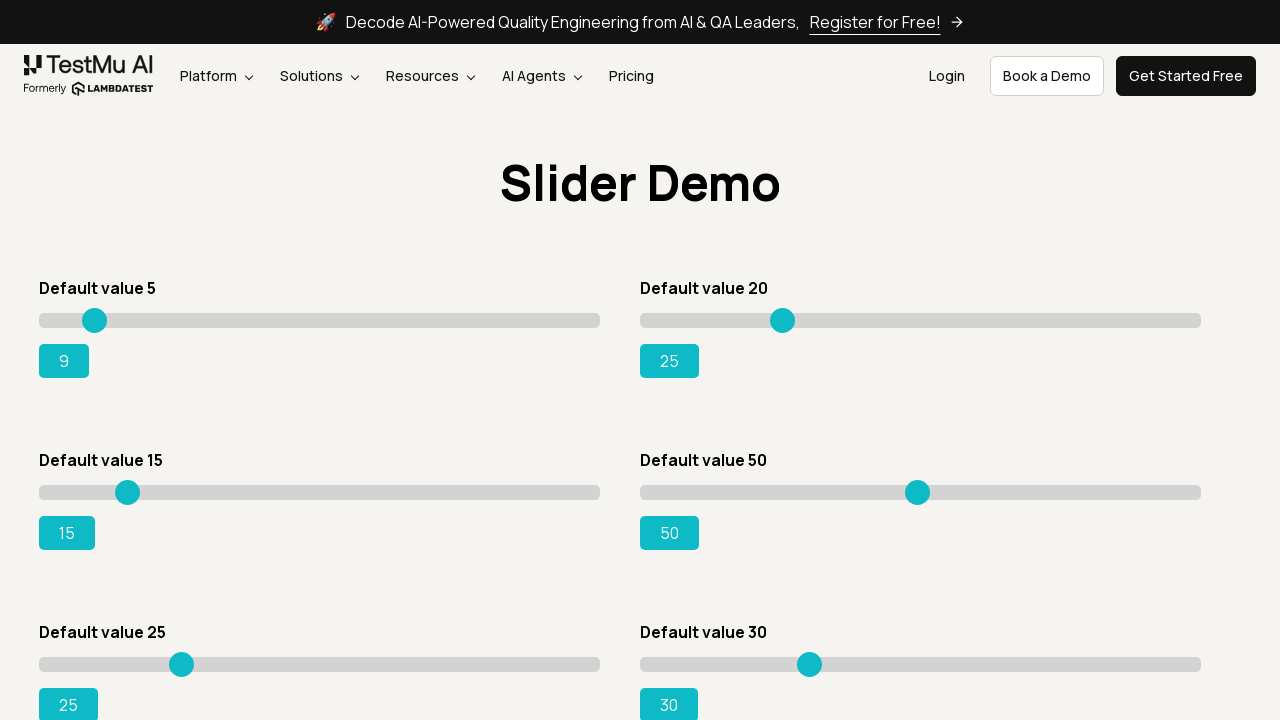

Selected slider 3 of 8
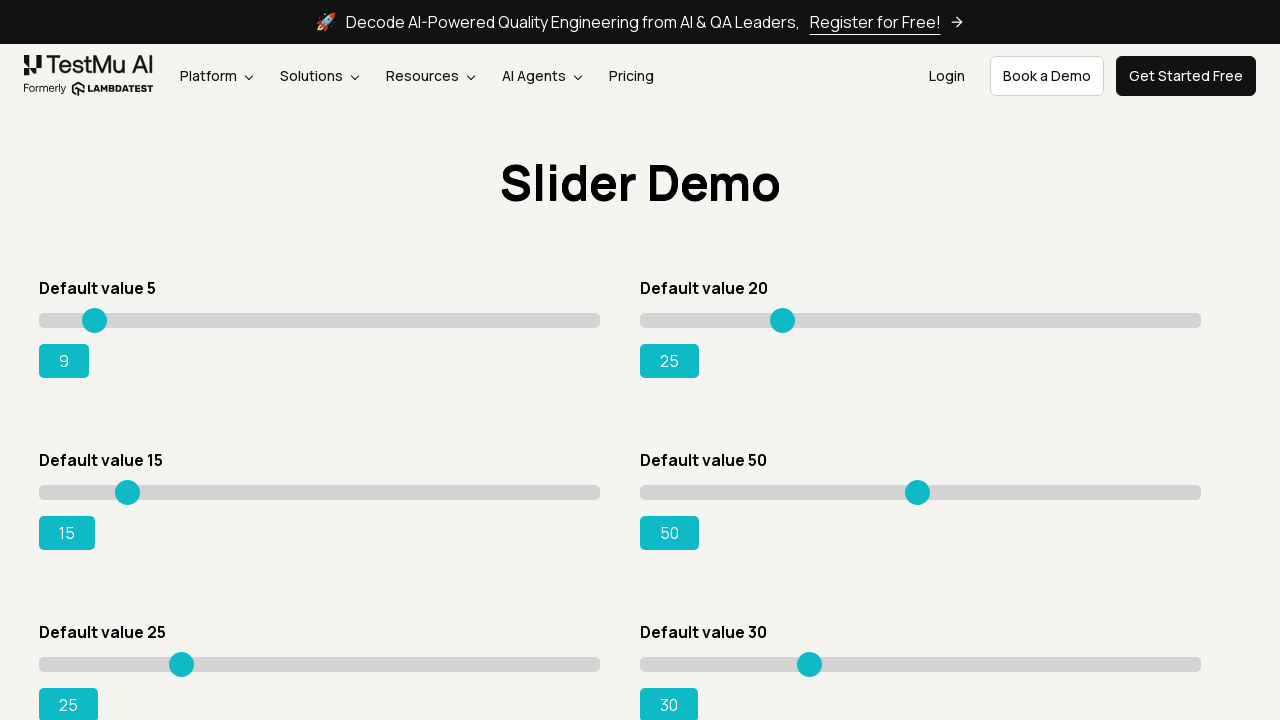

Pressed ArrowRight on slider 3, step 1 of 5 on xpath=//input[@type='range'] >> nth=2
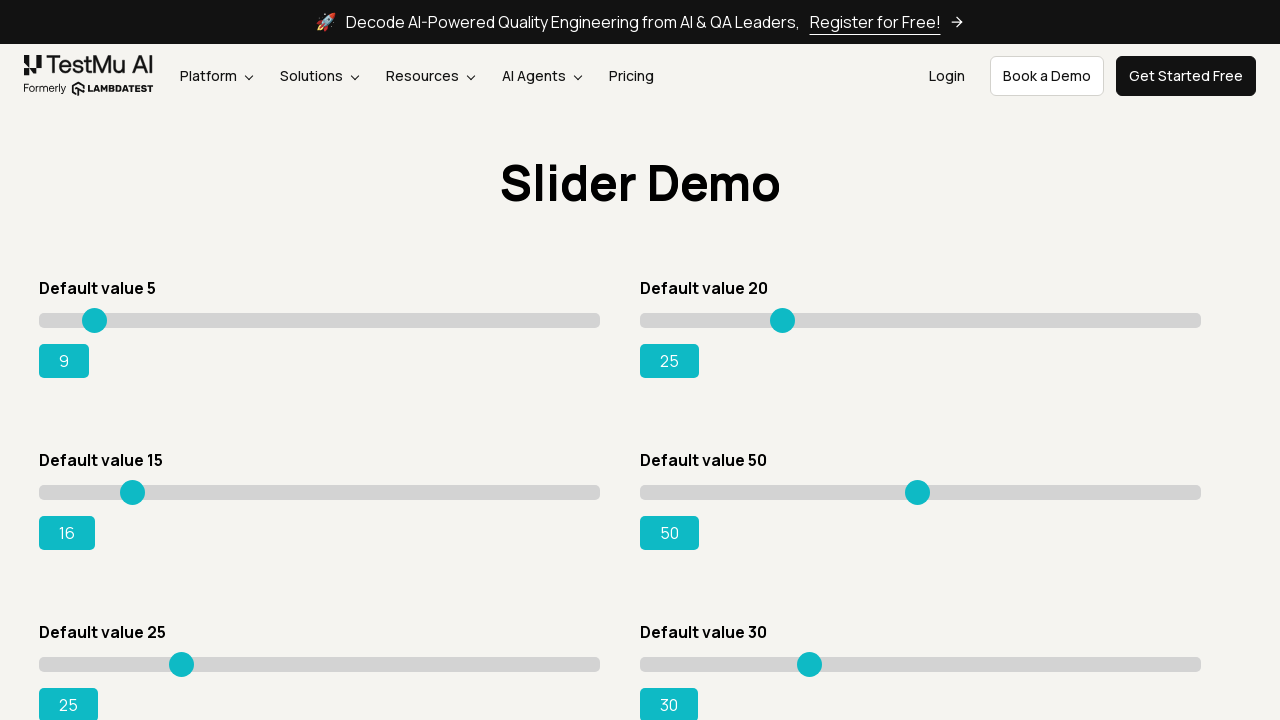

Pressed ArrowRight on slider 3, step 2 of 5 on xpath=//input[@type='range'] >> nth=2
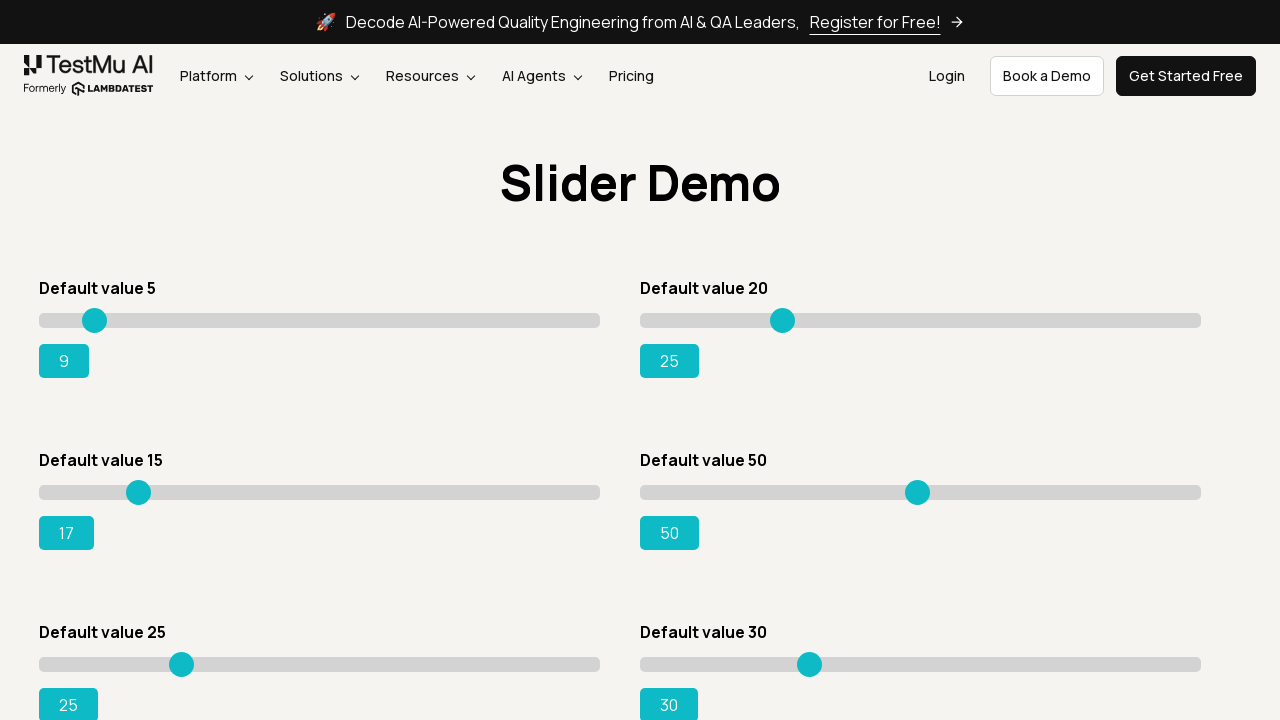

Pressed ArrowRight on slider 3, step 3 of 5 on xpath=//input[@type='range'] >> nth=2
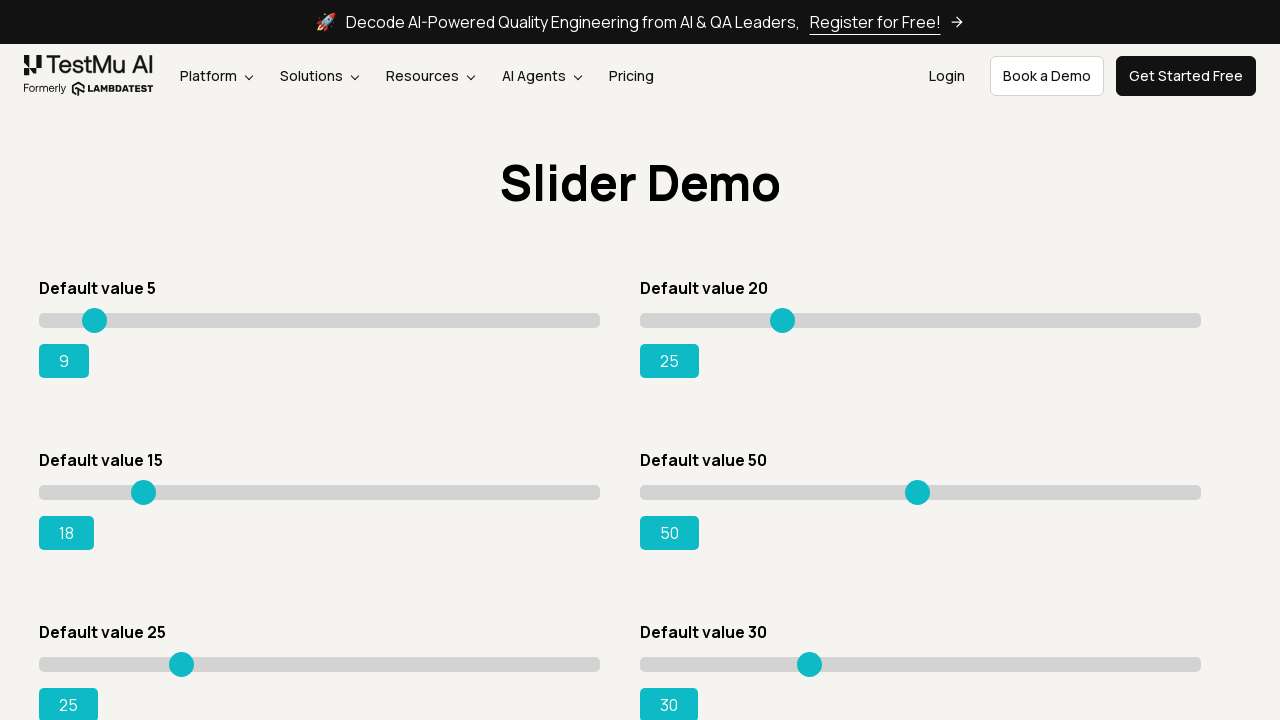

Pressed ArrowRight on slider 3, step 4 of 5 on xpath=//input[@type='range'] >> nth=2
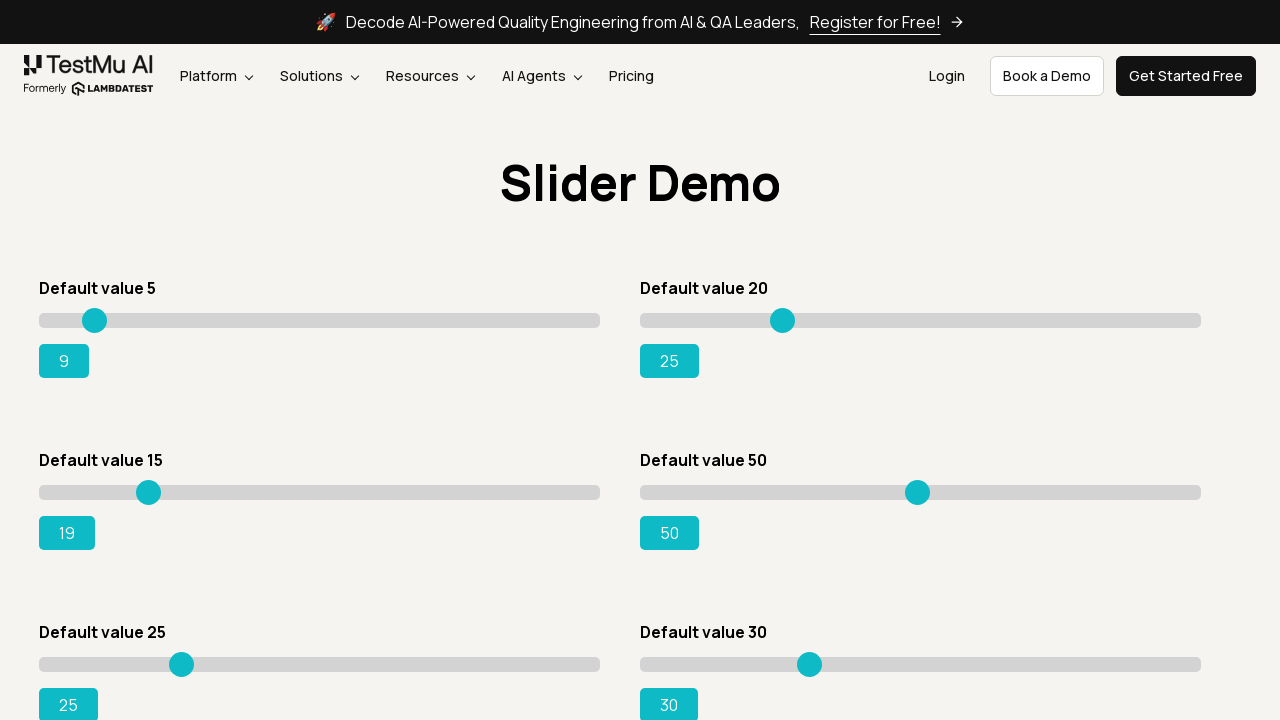

Pressed ArrowRight on slider 3, step 5 of 5 on xpath=//input[@type='range'] >> nth=2
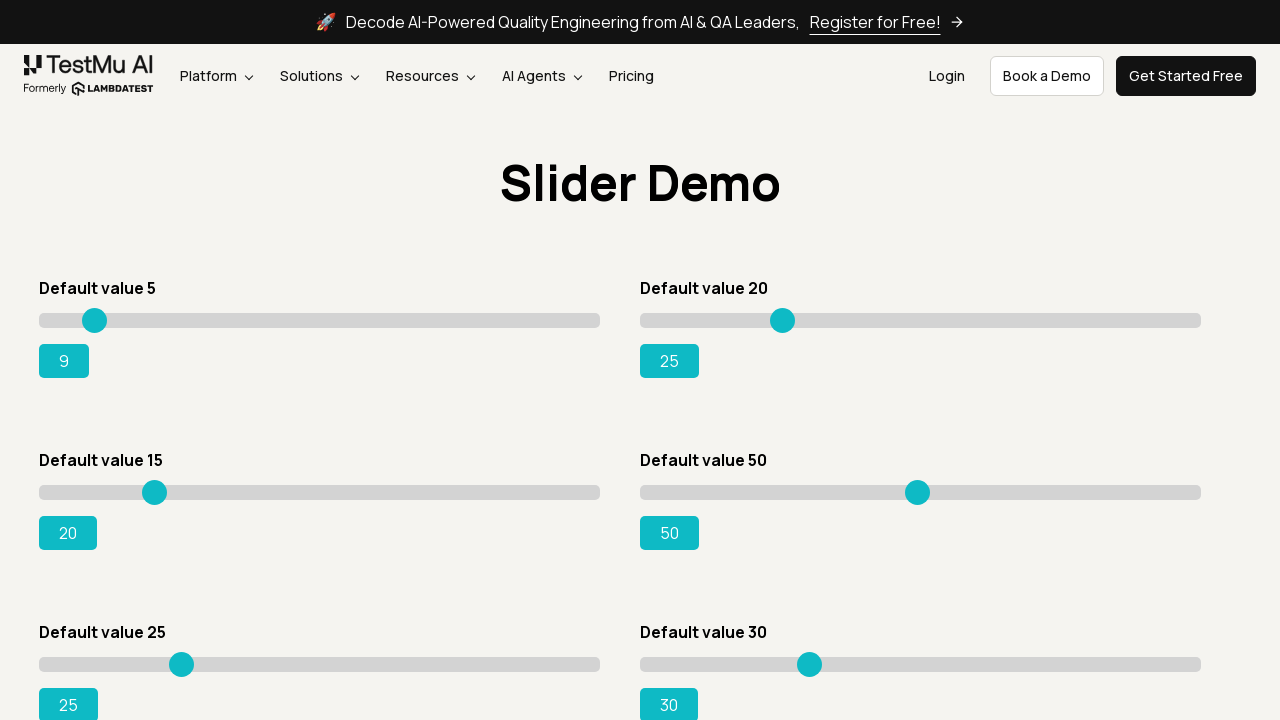

Selected slider 4 of 8
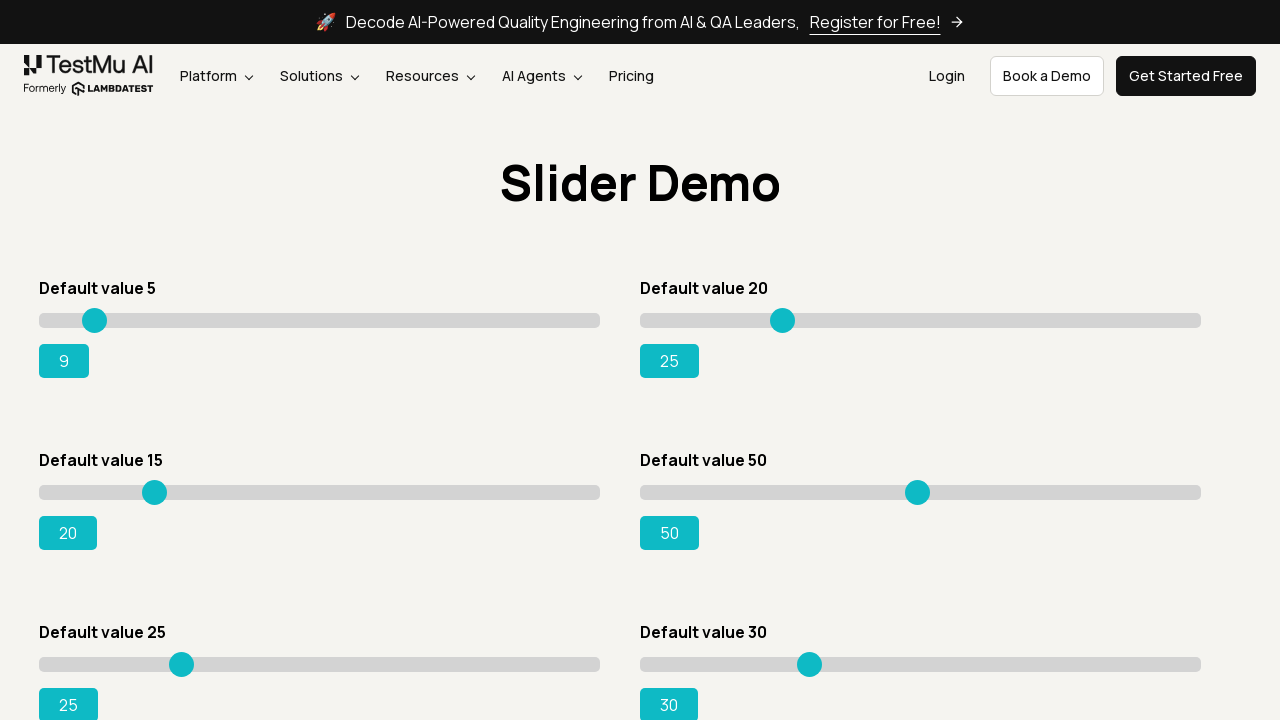

Pressed ArrowRight on slider 4, step 1 of 5 on xpath=//input[@type='range'] >> nth=3
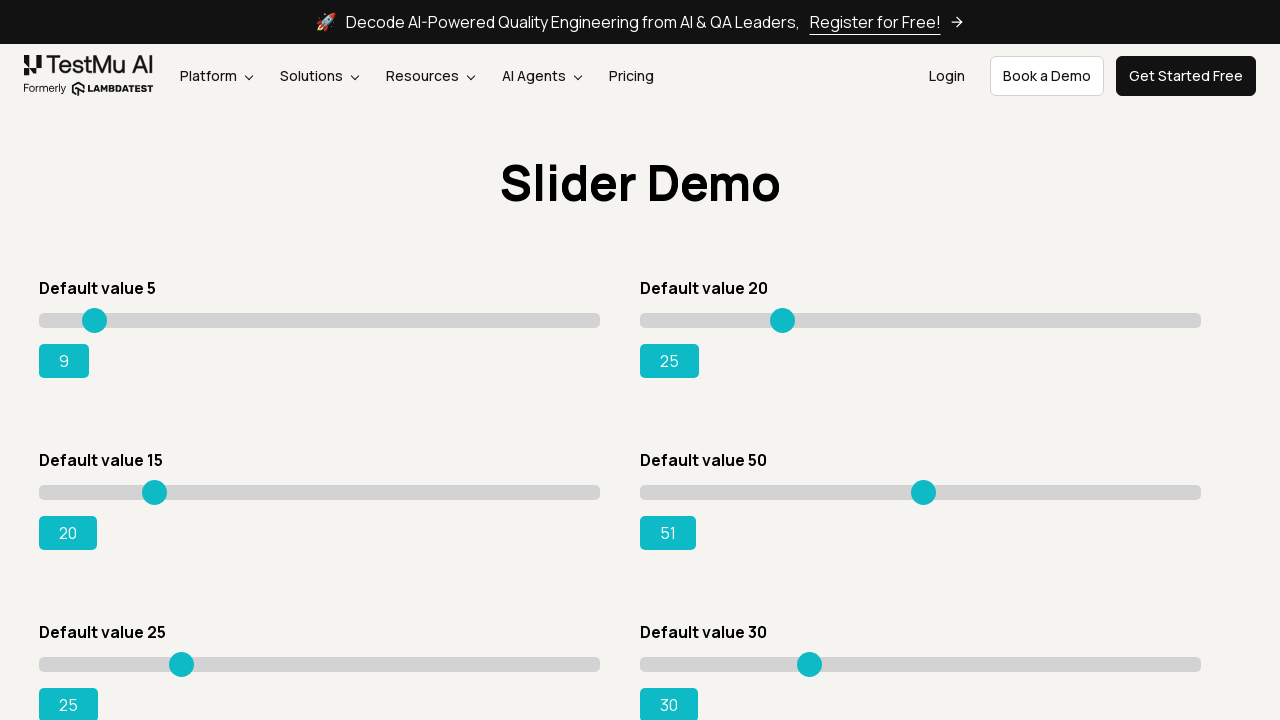

Pressed ArrowRight on slider 4, step 2 of 5 on xpath=//input[@type='range'] >> nth=3
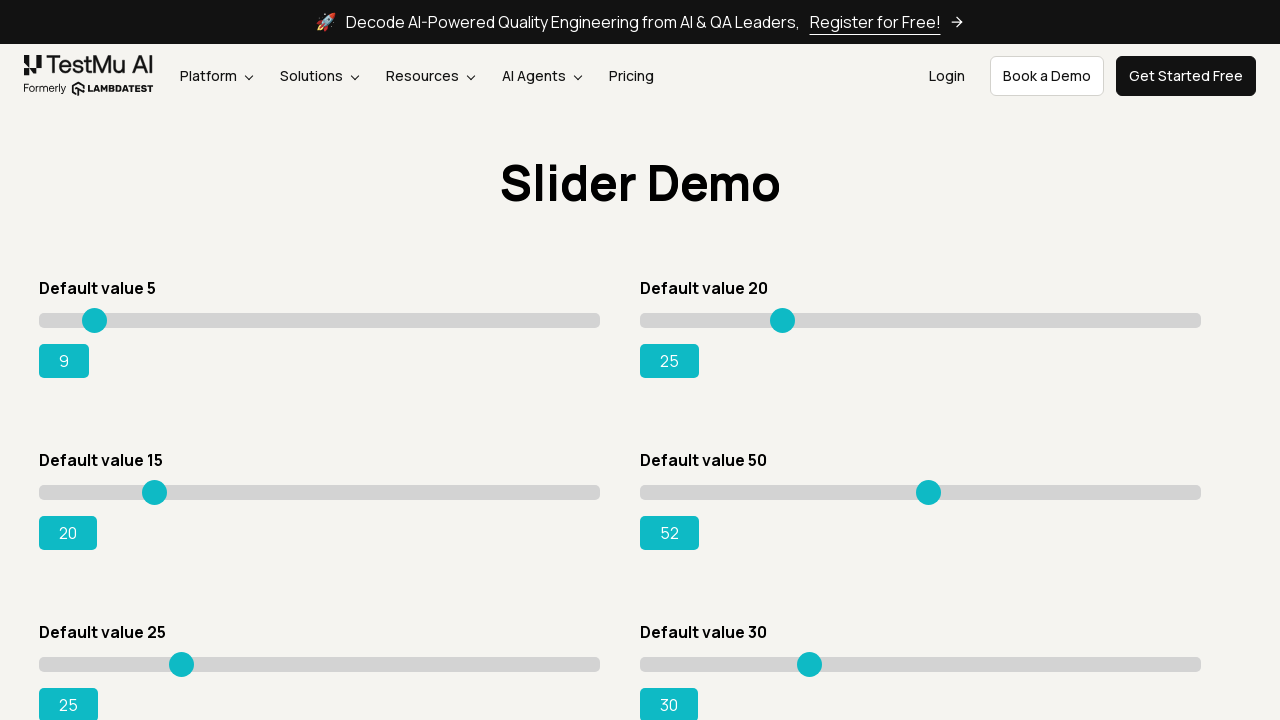

Pressed ArrowRight on slider 4, step 3 of 5 on xpath=//input[@type='range'] >> nth=3
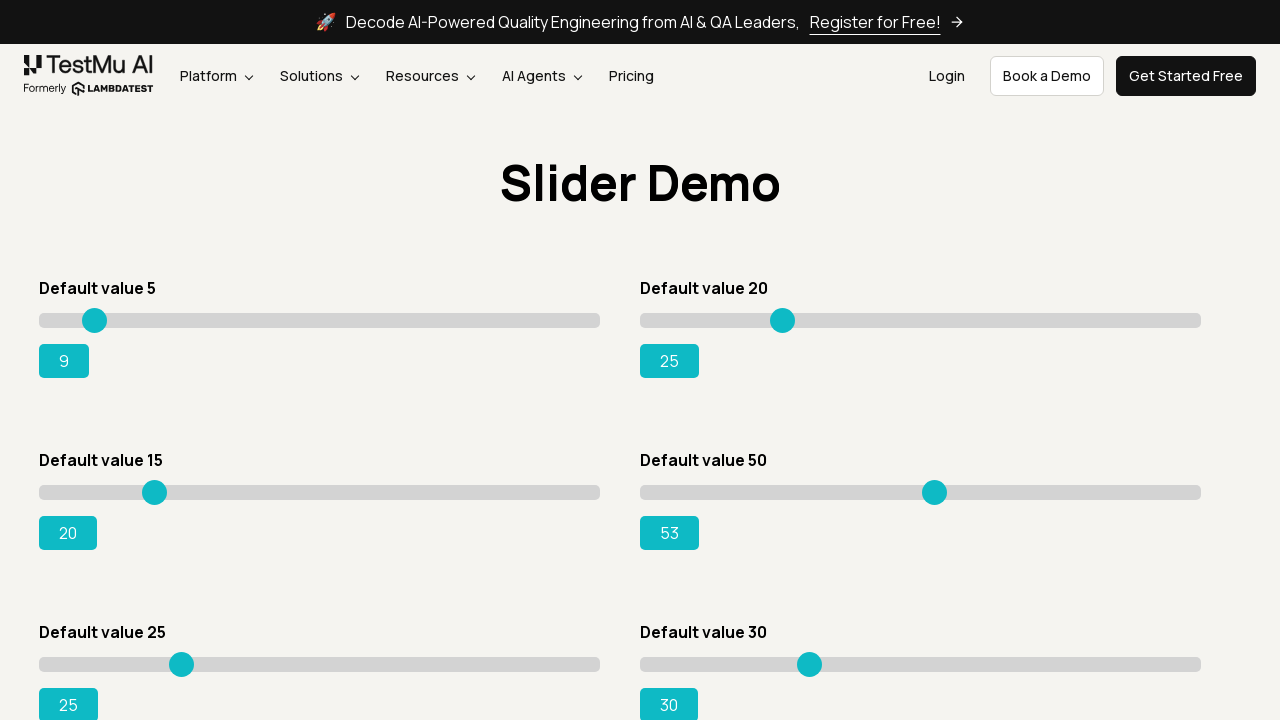

Pressed ArrowRight on slider 4, step 4 of 5 on xpath=//input[@type='range'] >> nth=3
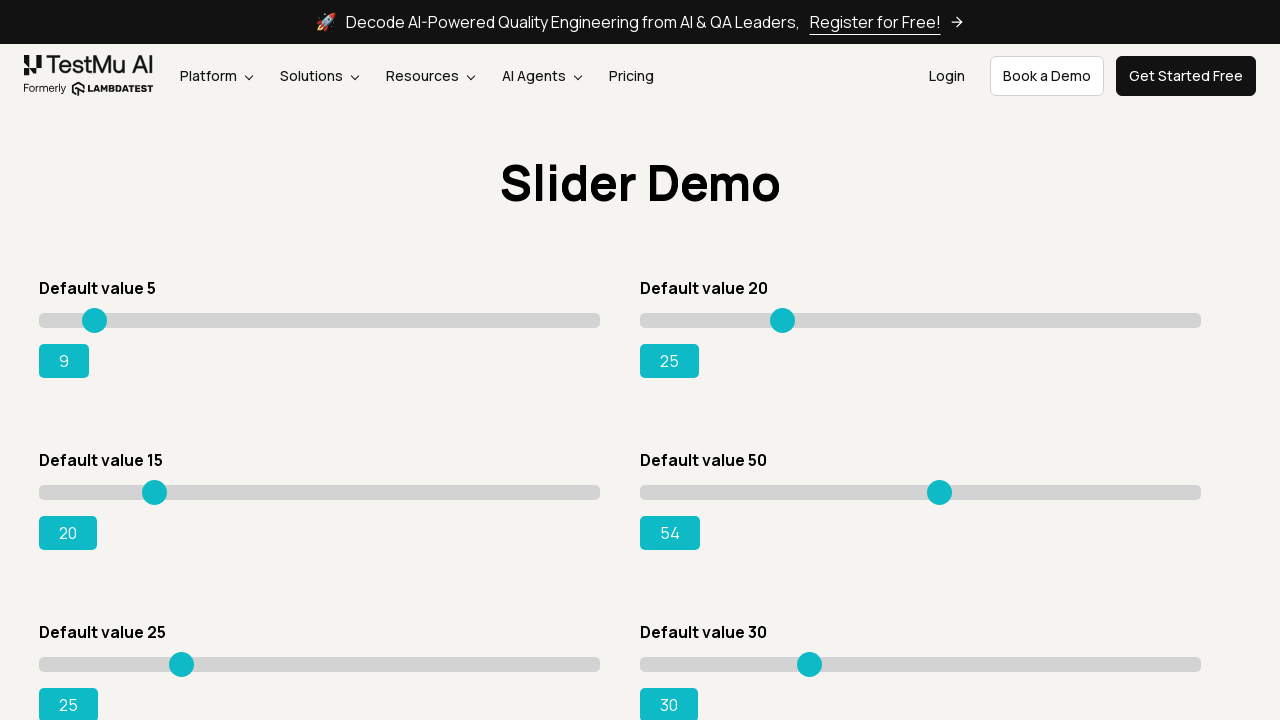

Pressed ArrowRight on slider 4, step 5 of 5 on xpath=//input[@type='range'] >> nth=3
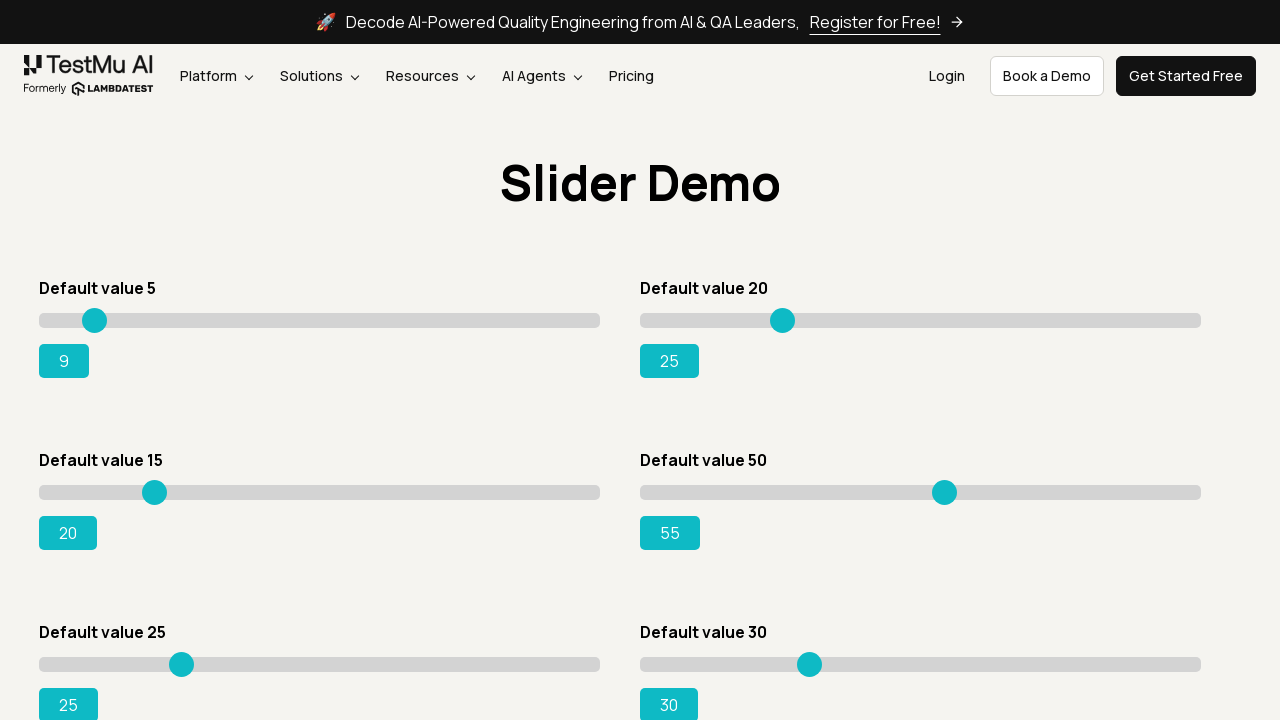

Selected slider 5 of 8
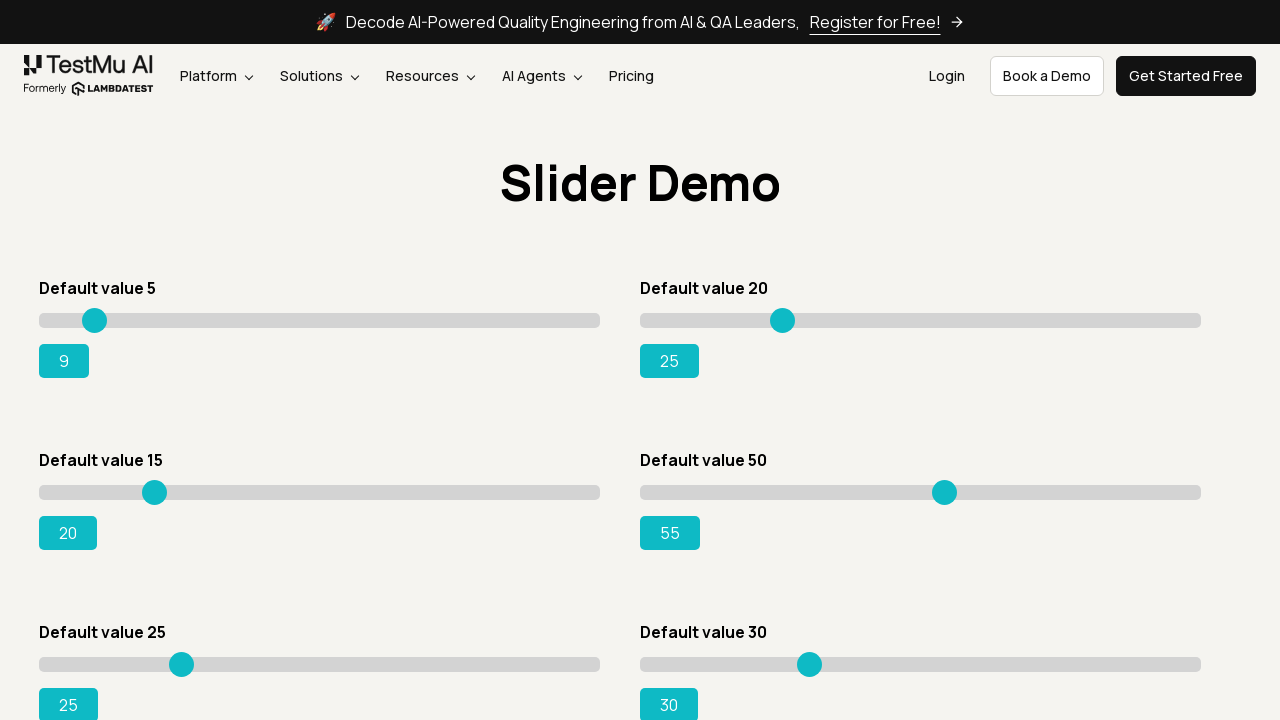

Pressed ArrowRight on slider 5, step 1 of 5 on xpath=//input[@type='range'] >> nth=4
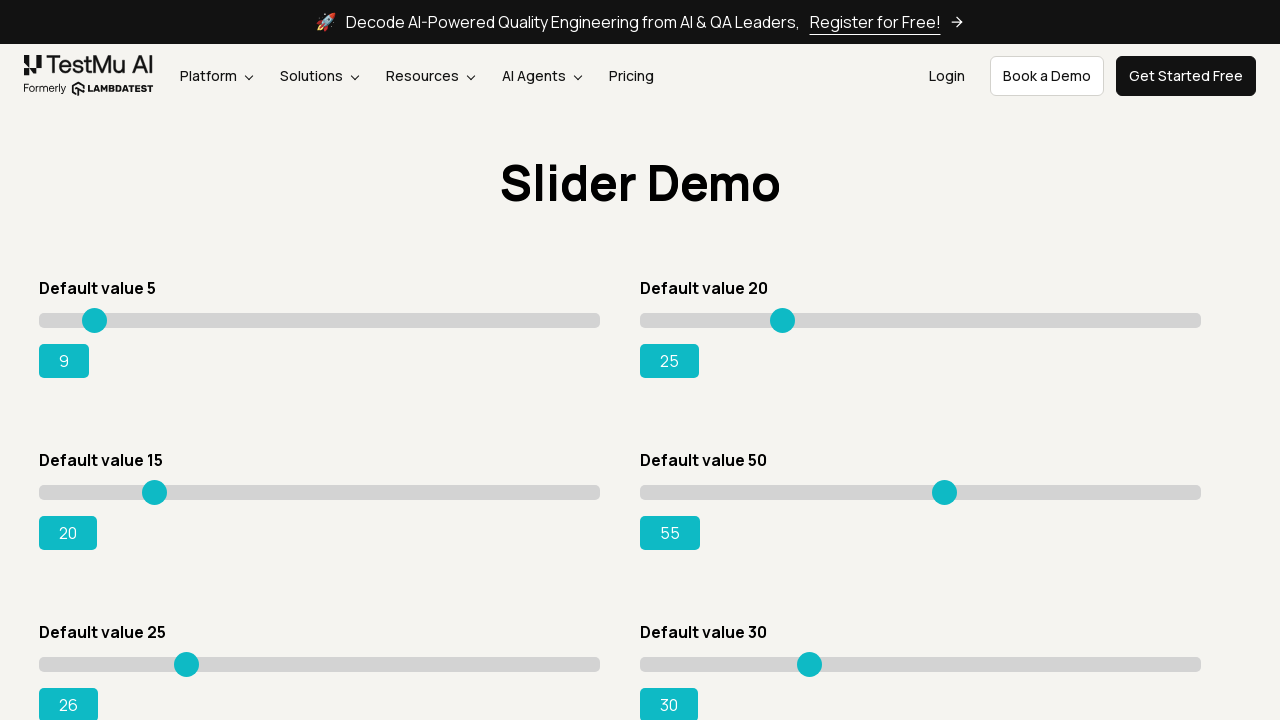

Pressed ArrowRight on slider 5, step 2 of 5 on xpath=//input[@type='range'] >> nth=4
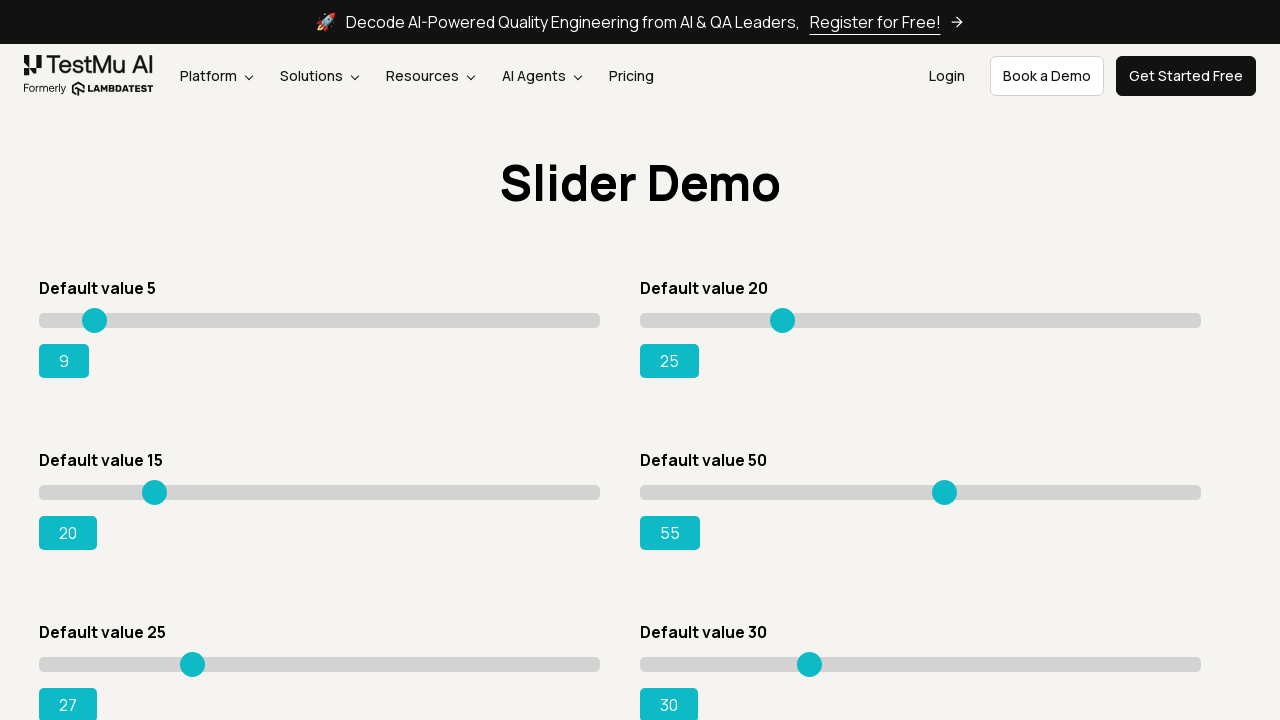

Pressed ArrowRight on slider 5, step 3 of 5 on xpath=//input[@type='range'] >> nth=4
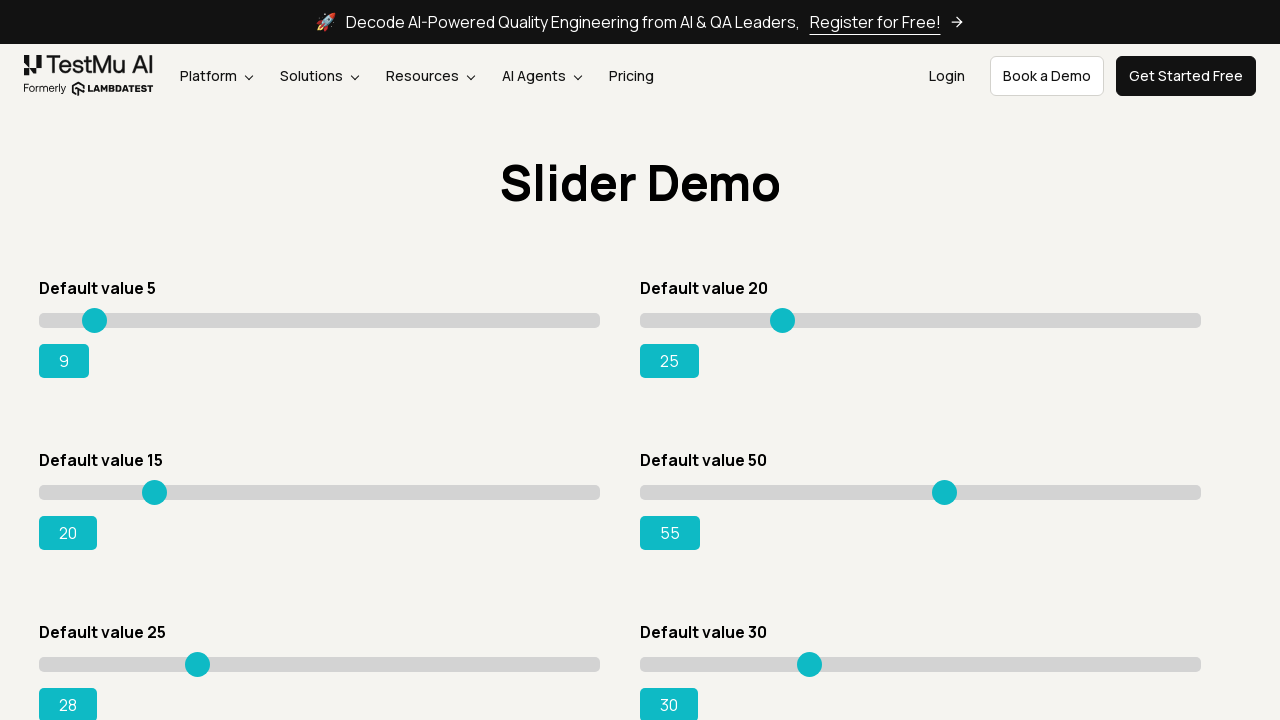

Pressed ArrowRight on slider 5, step 4 of 5 on xpath=//input[@type='range'] >> nth=4
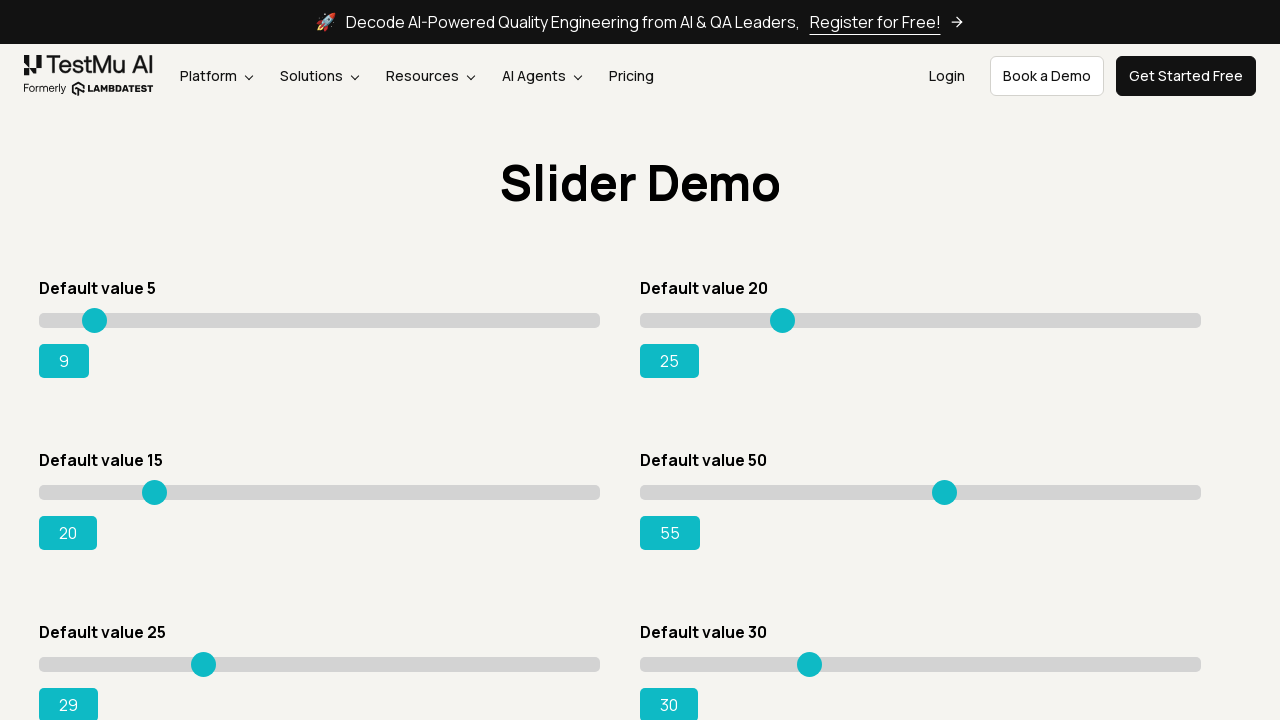

Pressed ArrowRight on slider 5, step 5 of 5 on xpath=//input[@type='range'] >> nth=4
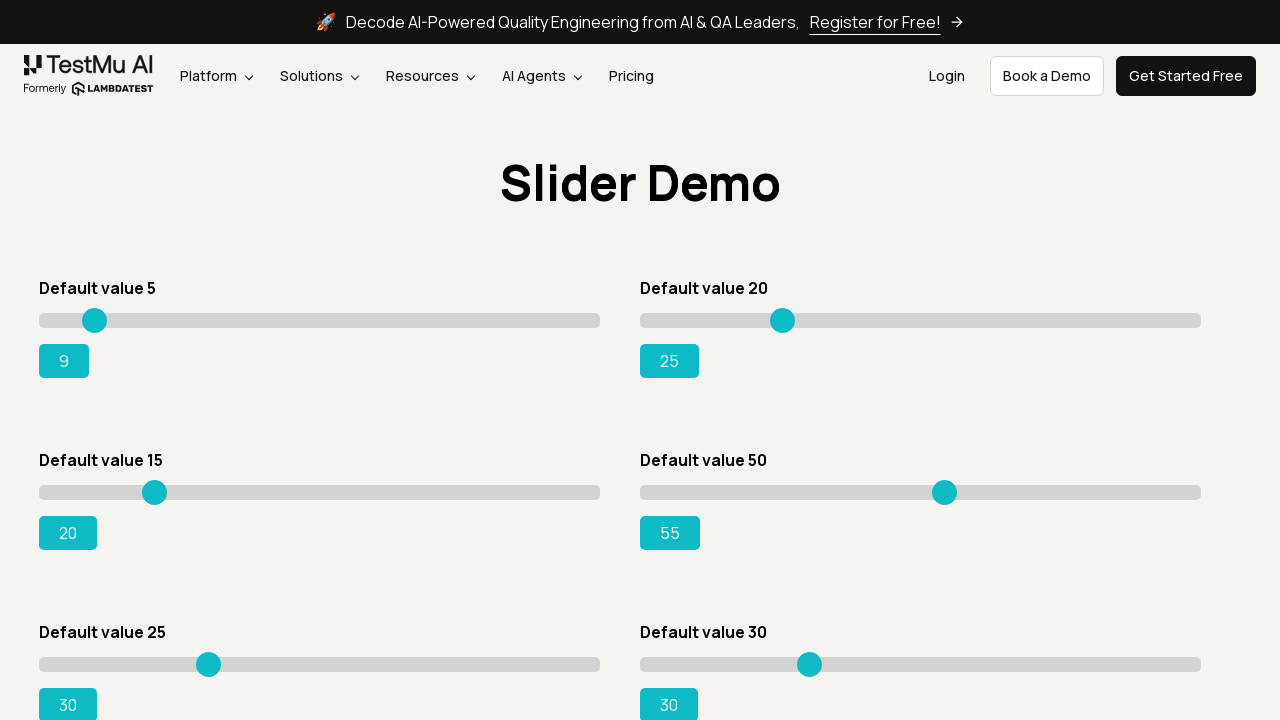

Selected slider 6 of 8
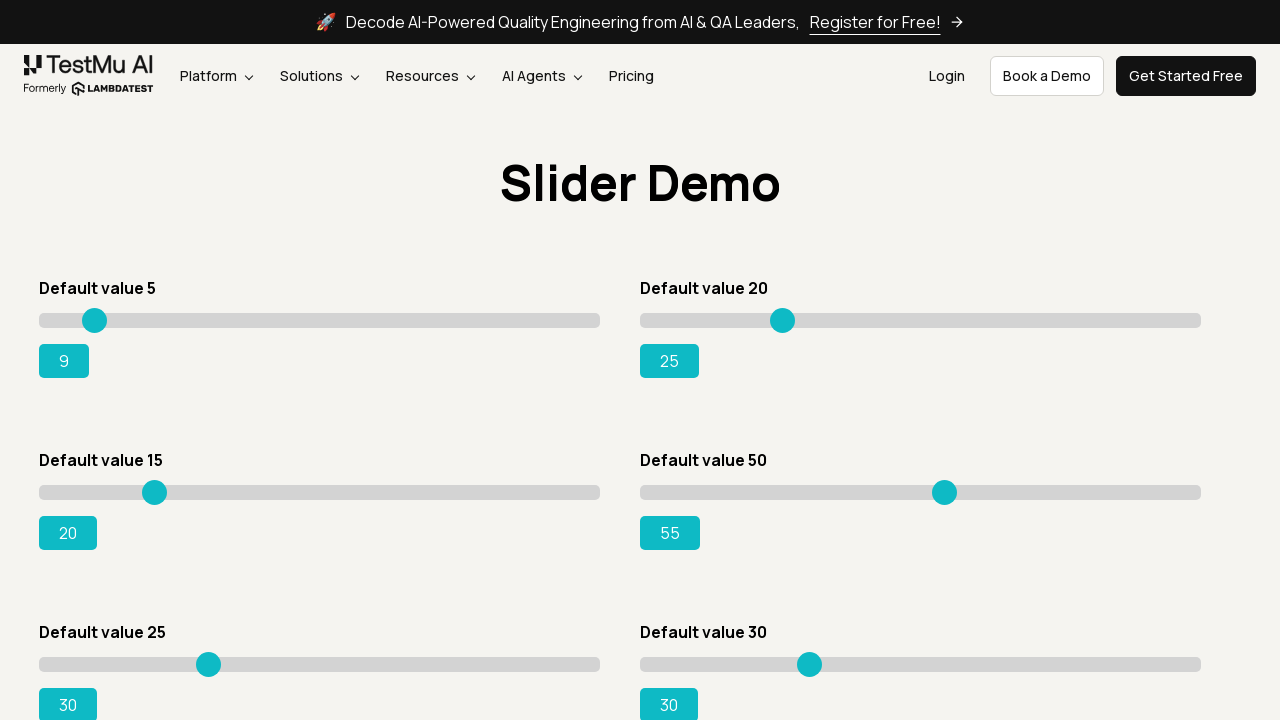

Pressed ArrowRight on slider 6, step 1 of 5 on xpath=//input[@type='range'] >> nth=5
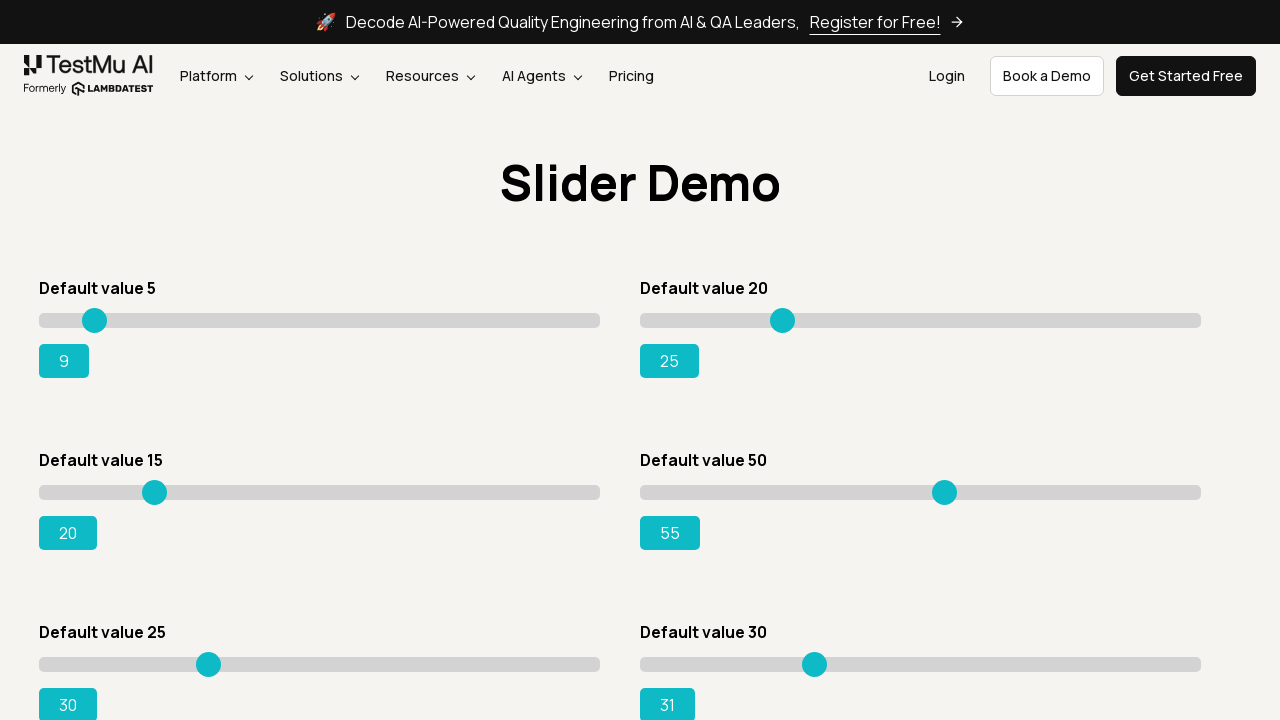

Pressed ArrowRight on slider 6, step 2 of 5 on xpath=//input[@type='range'] >> nth=5
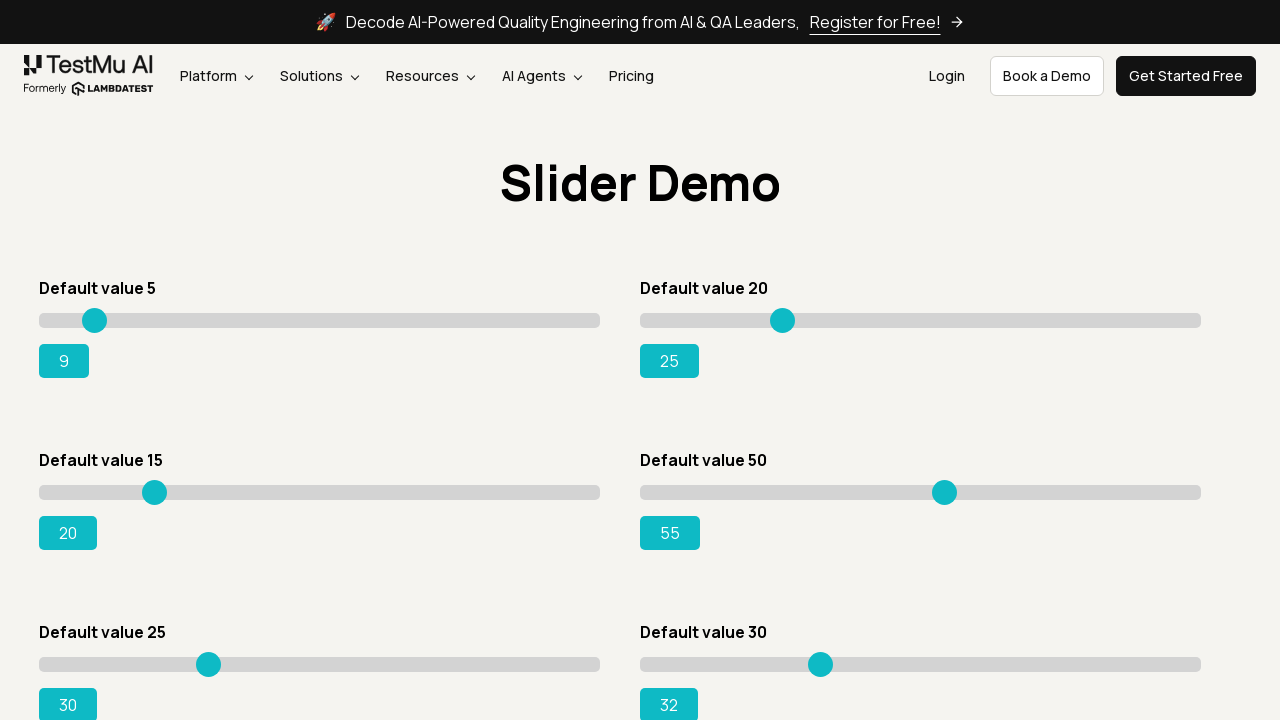

Pressed ArrowRight on slider 6, step 3 of 5 on xpath=//input[@type='range'] >> nth=5
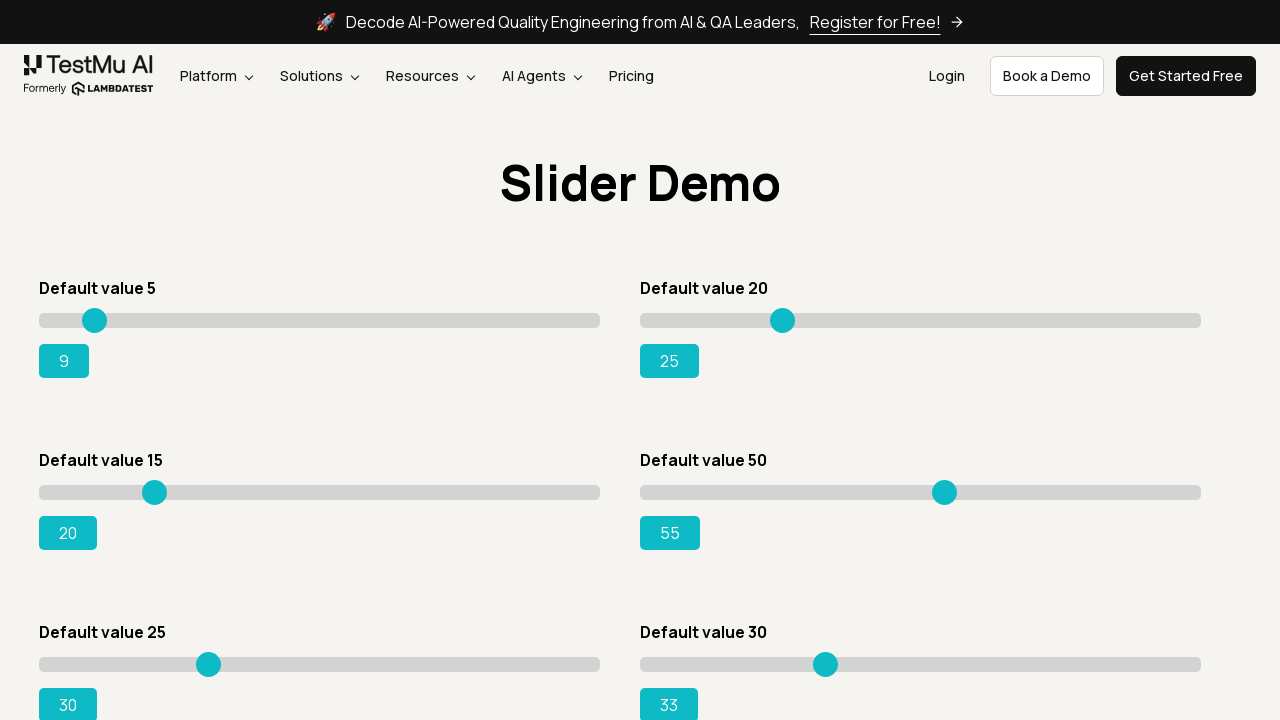

Pressed ArrowRight on slider 6, step 4 of 5 on xpath=//input[@type='range'] >> nth=5
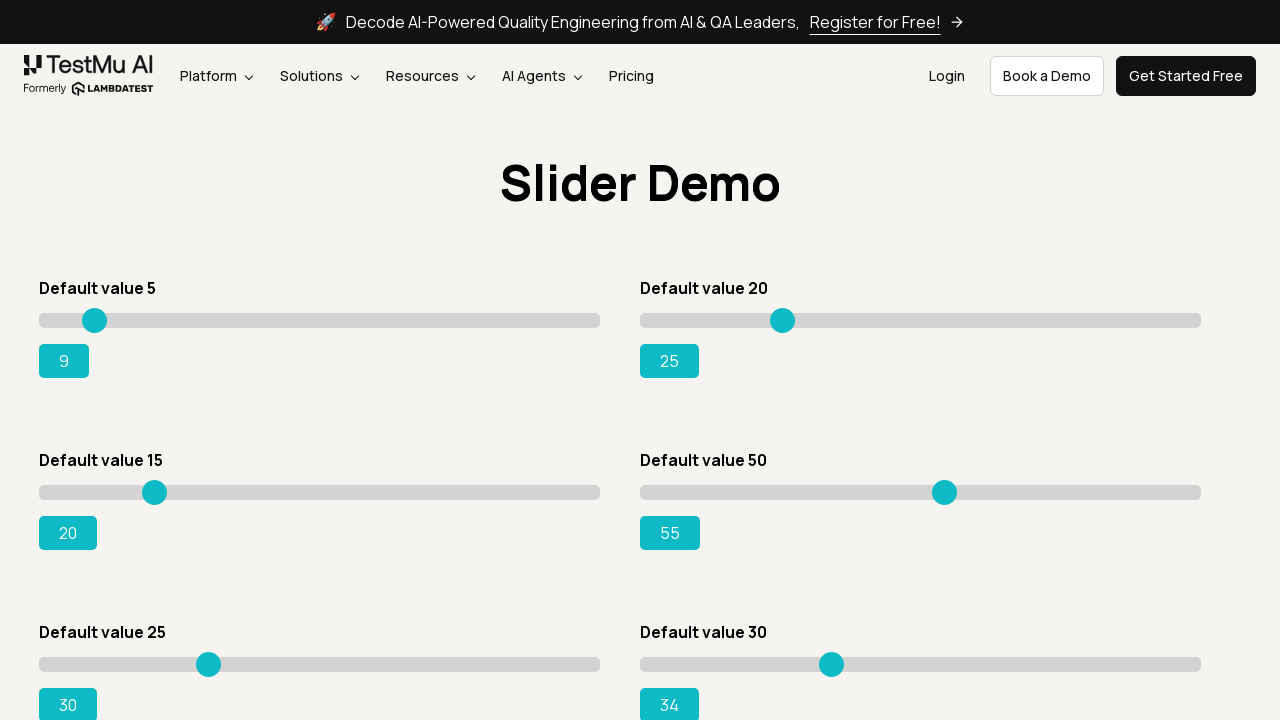

Pressed ArrowRight on slider 6, step 5 of 5 on xpath=//input[@type='range'] >> nth=5
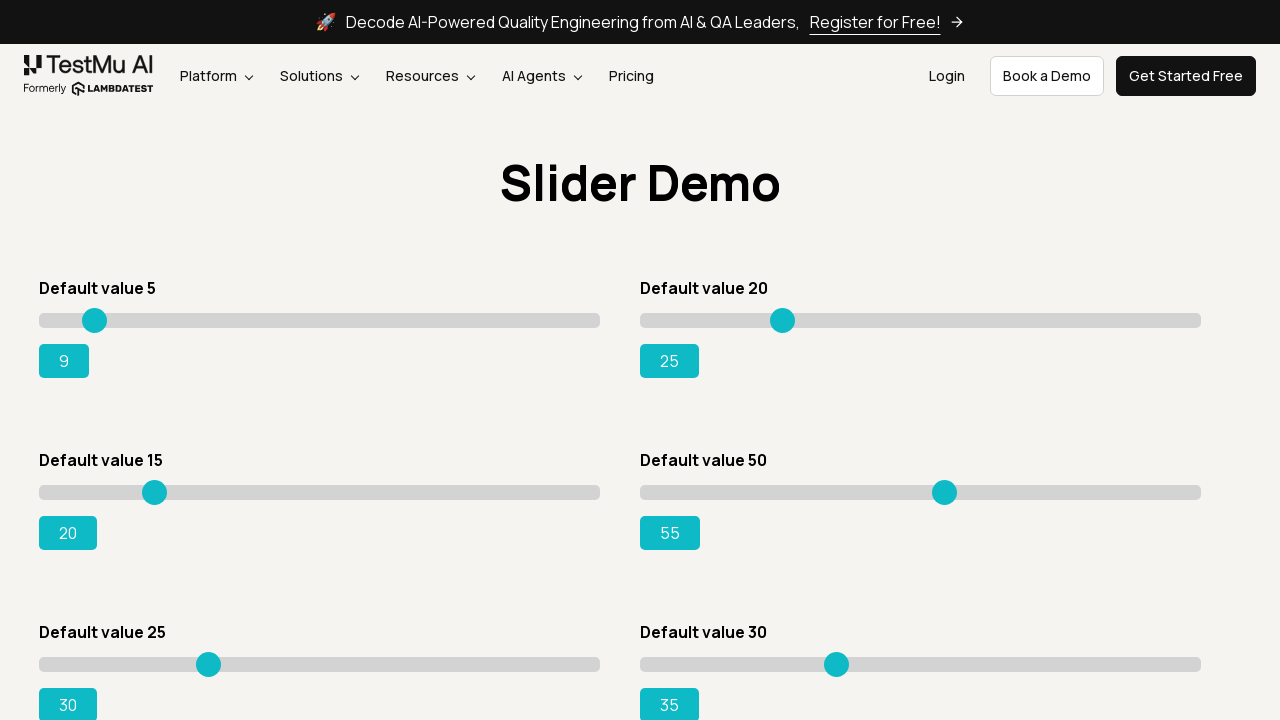

Selected slider 7 of 8
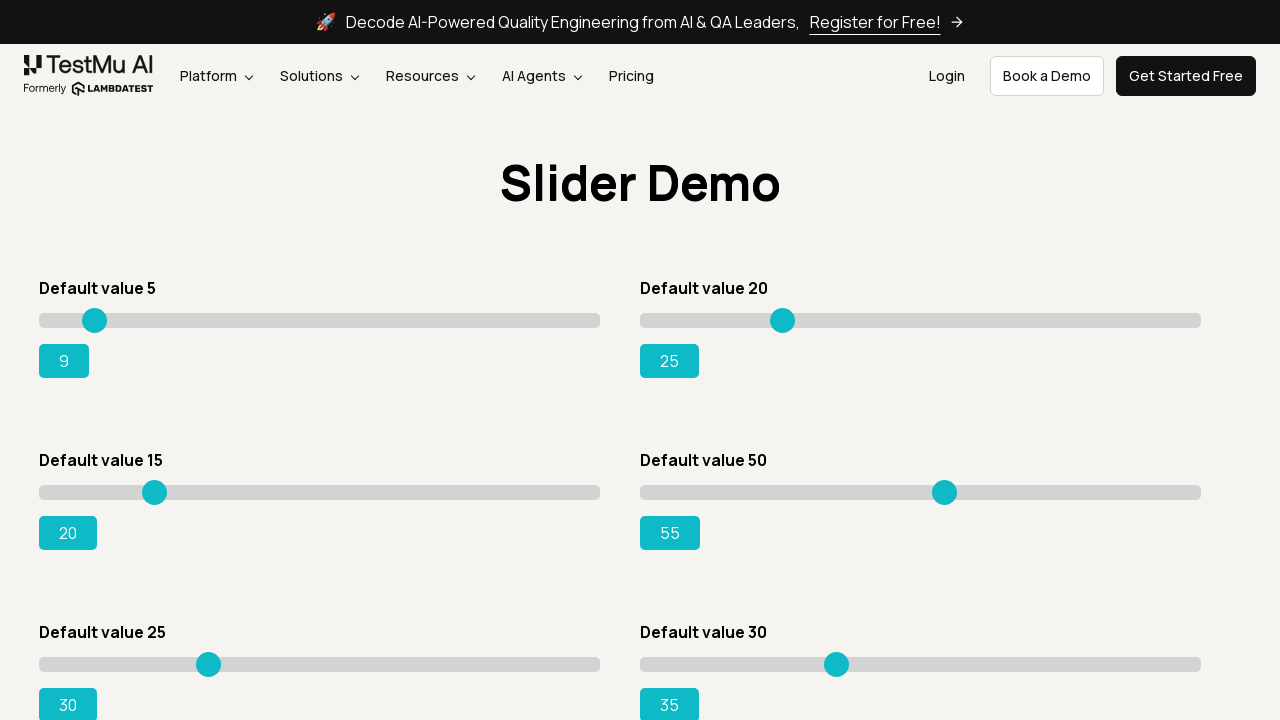

Pressed ArrowRight on slider 7, step 1 of 5 on xpath=//input[@type='range'] >> nth=6
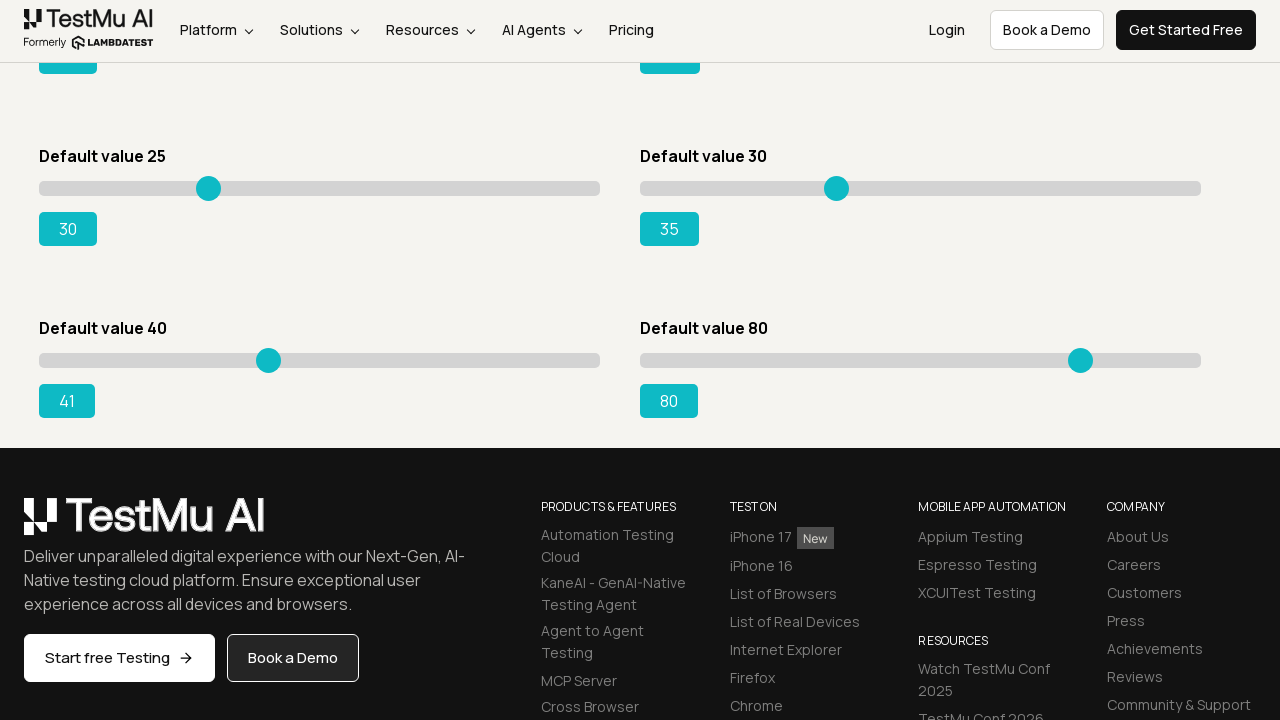

Pressed ArrowRight on slider 7, step 2 of 5 on xpath=//input[@type='range'] >> nth=6
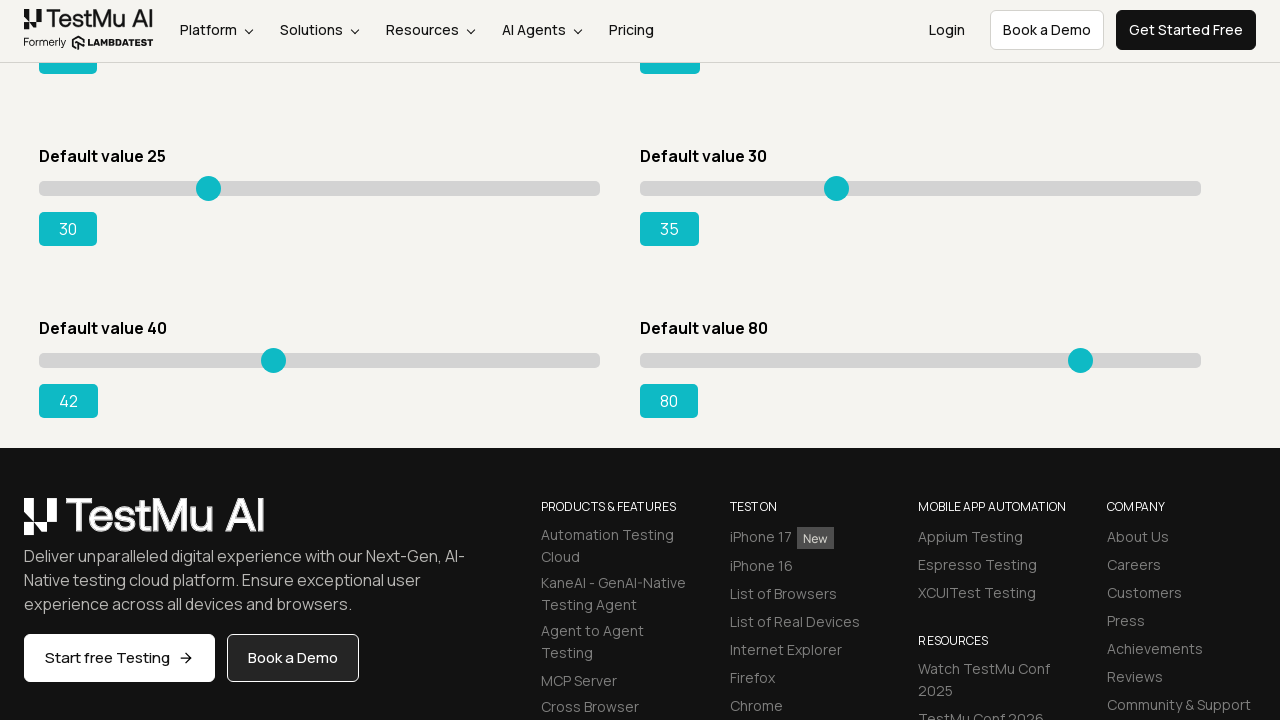

Pressed ArrowRight on slider 7, step 3 of 5 on xpath=//input[@type='range'] >> nth=6
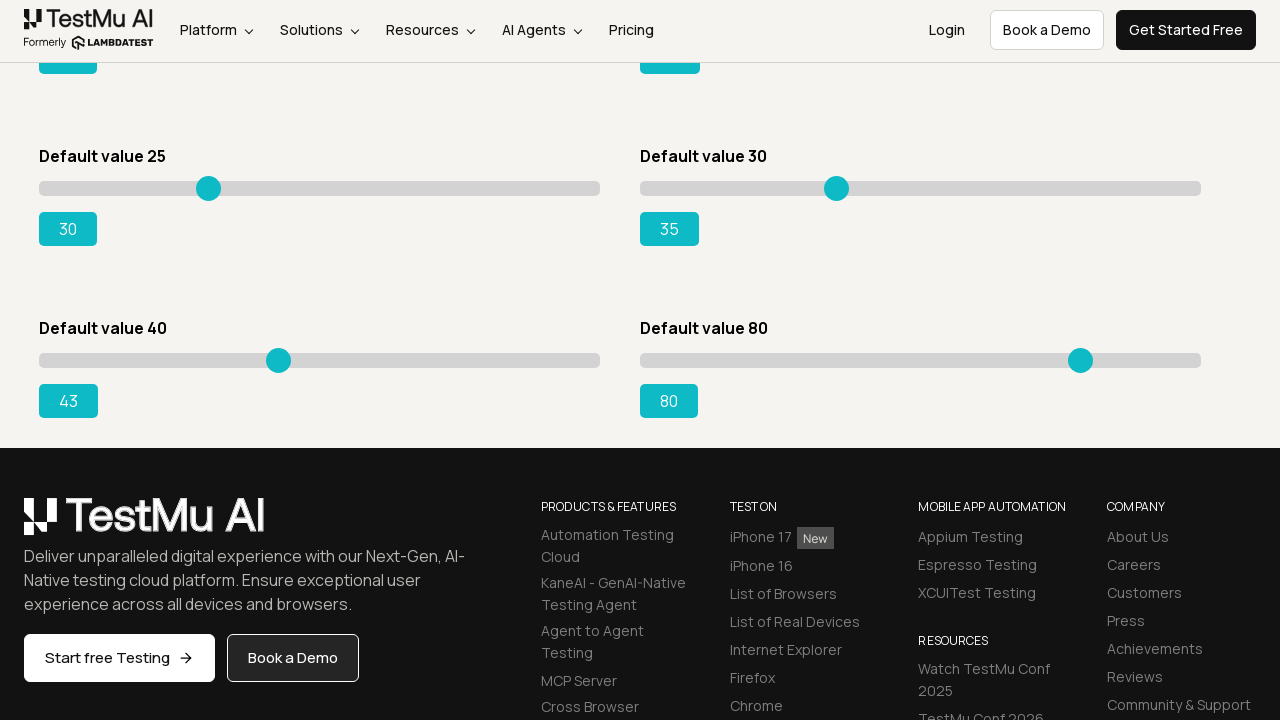

Pressed ArrowRight on slider 7, step 4 of 5 on xpath=//input[@type='range'] >> nth=6
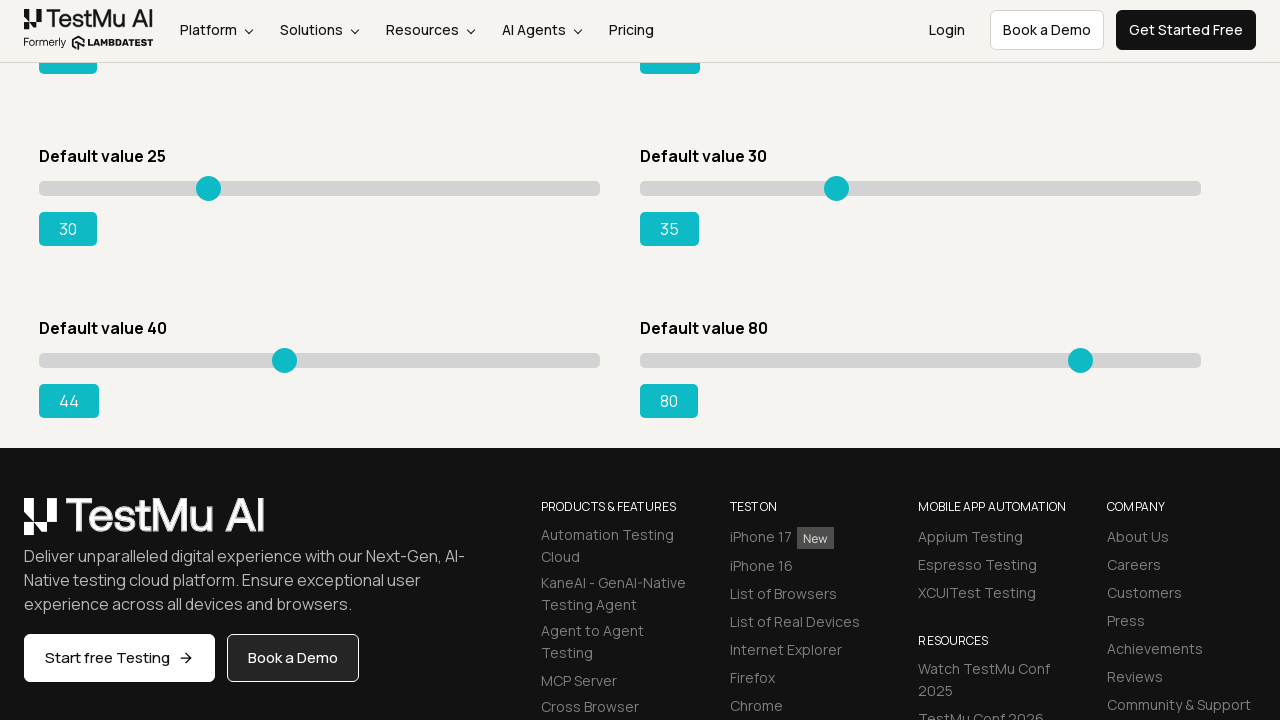

Pressed ArrowRight on slider 7, step 5 of 5 on xpath=//input[@type='range'] >> nth=6
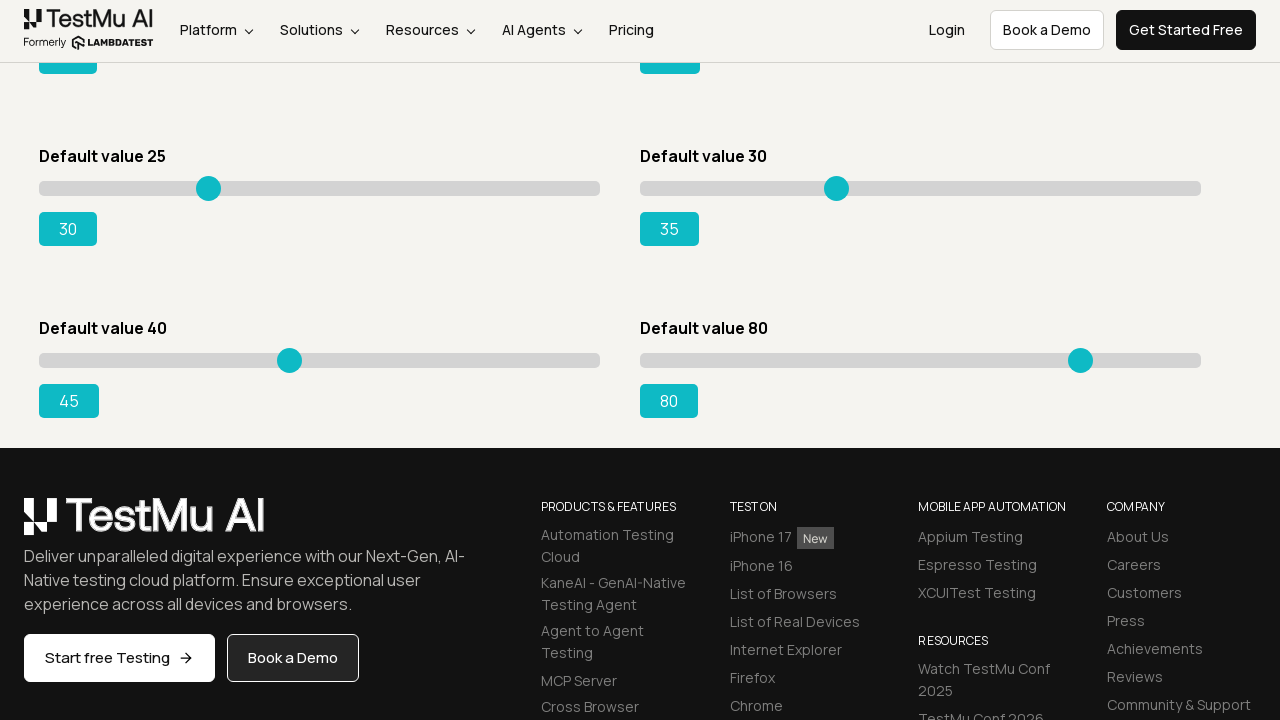

Selected slider 8 of 8
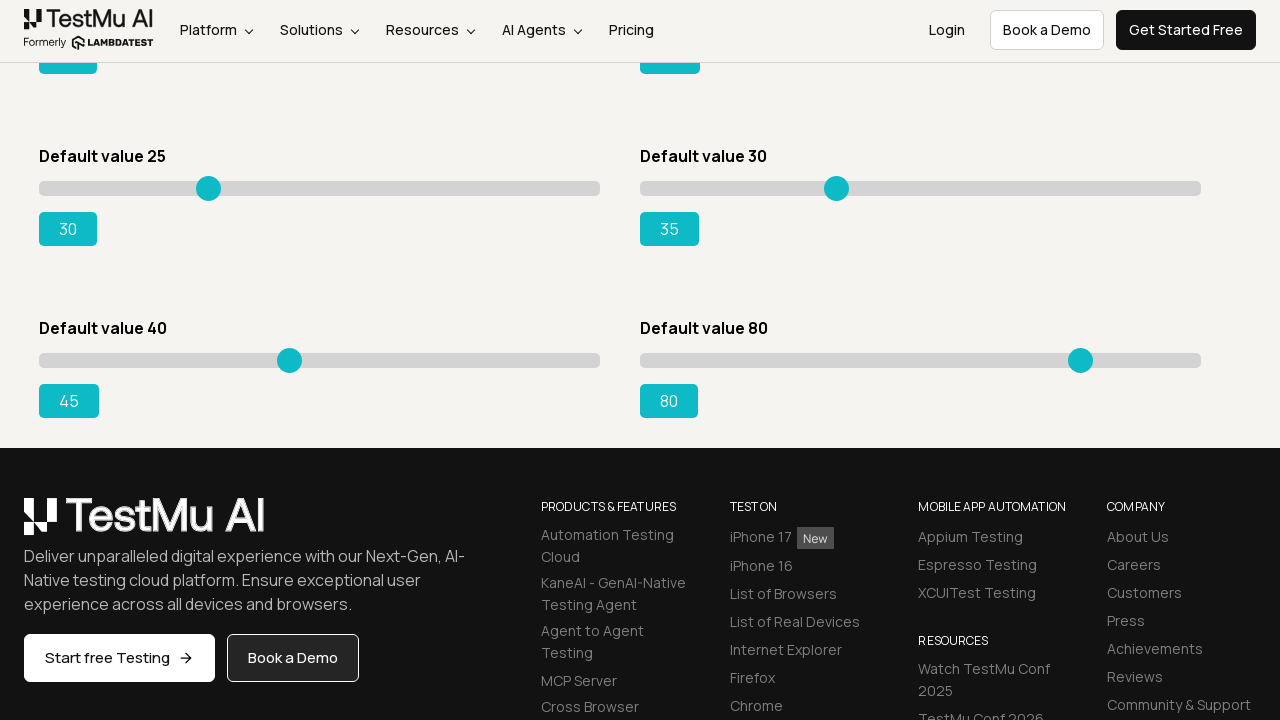

Pressed ArrowRight on slider 8, step 1 of 5 on xpath=//input[@type='range'] >> nth=7
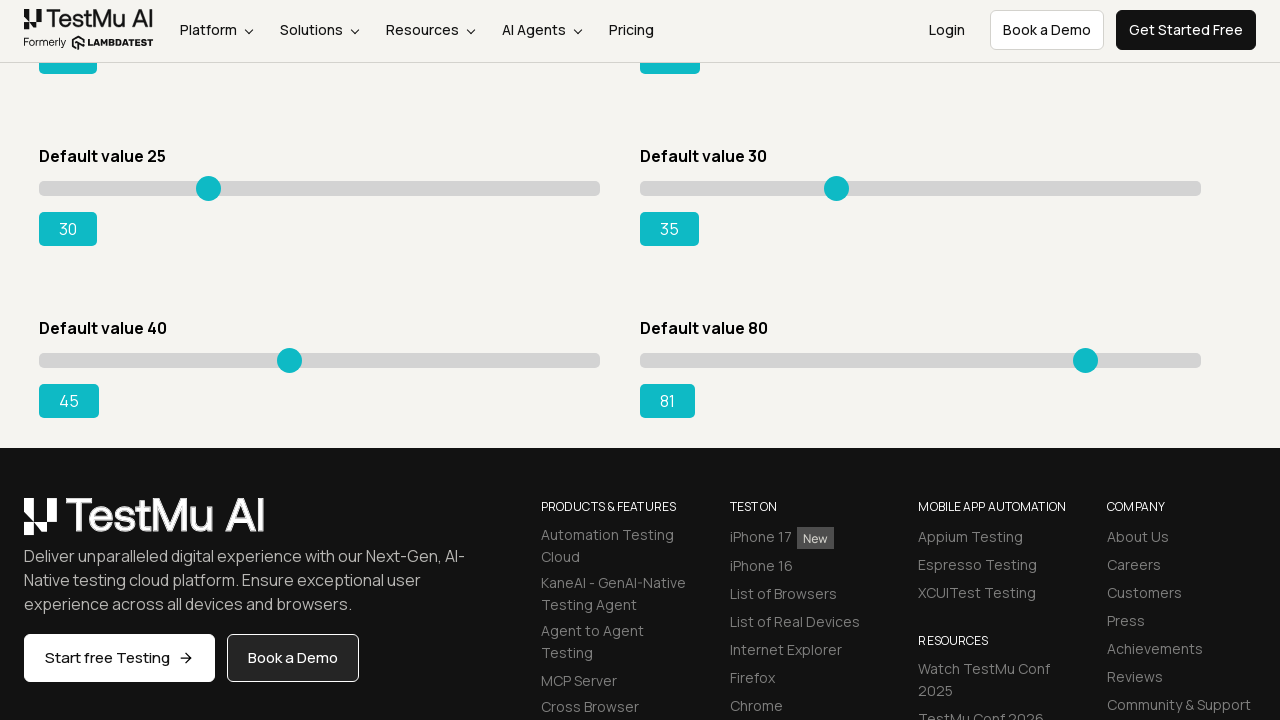

Pressed ArrowRight on slider 8, step 2 of 5 on xpath=//input[@type='range'] >> nth=7
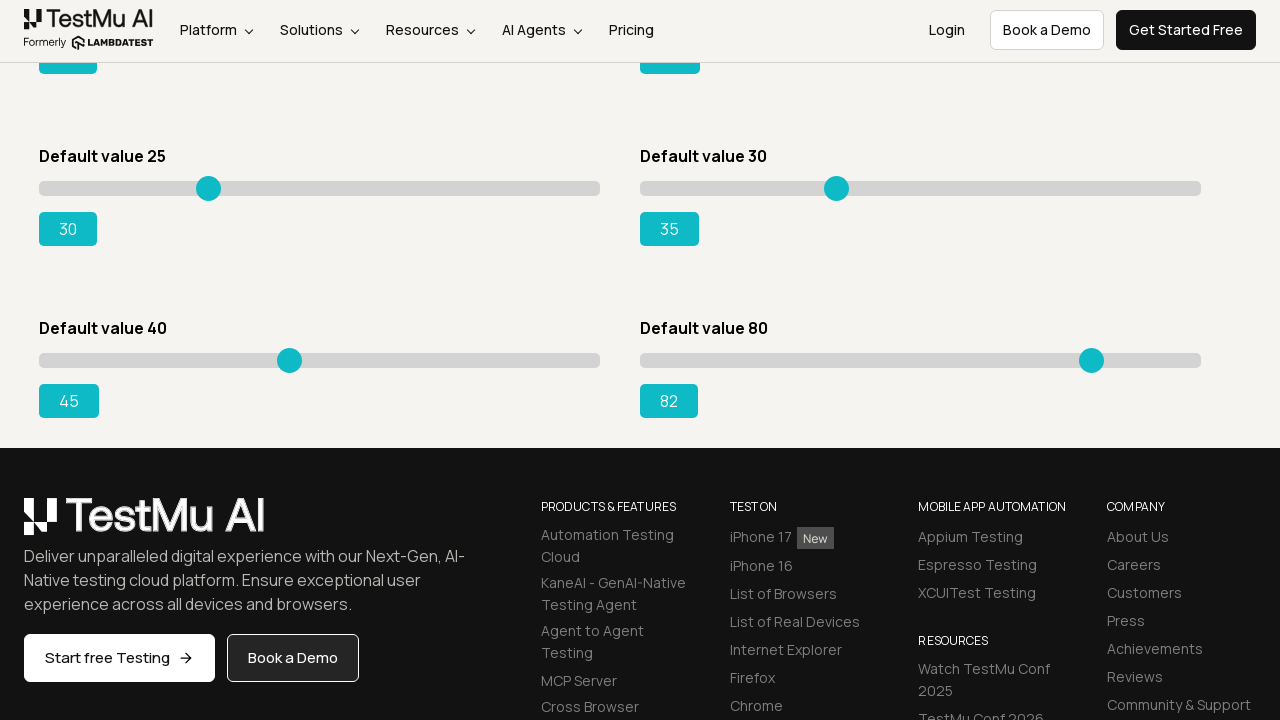

Pressed ArrowRight on slider 8, step 3 of 5 on xpath=//input[@type='range'] >> nth=7
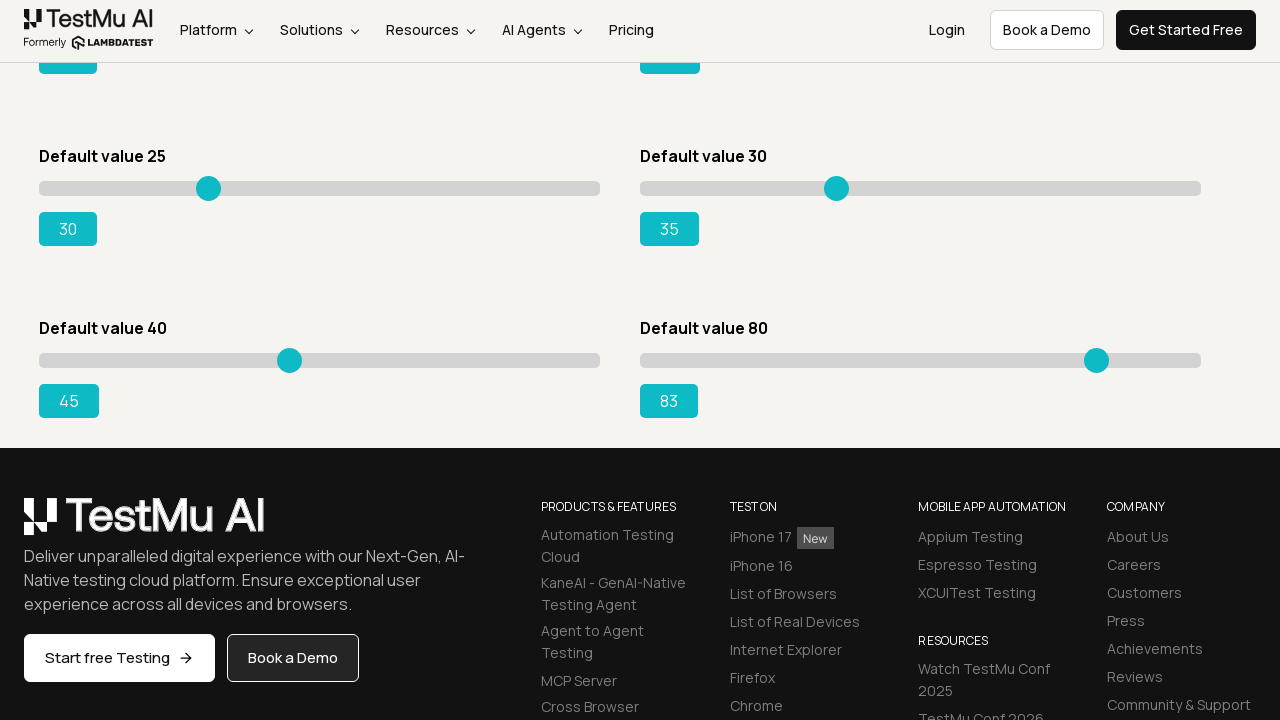

Pressed ArrowRight on slider 8, step 4 of 5 on xpath=//input[@type='range'] >> nth=7
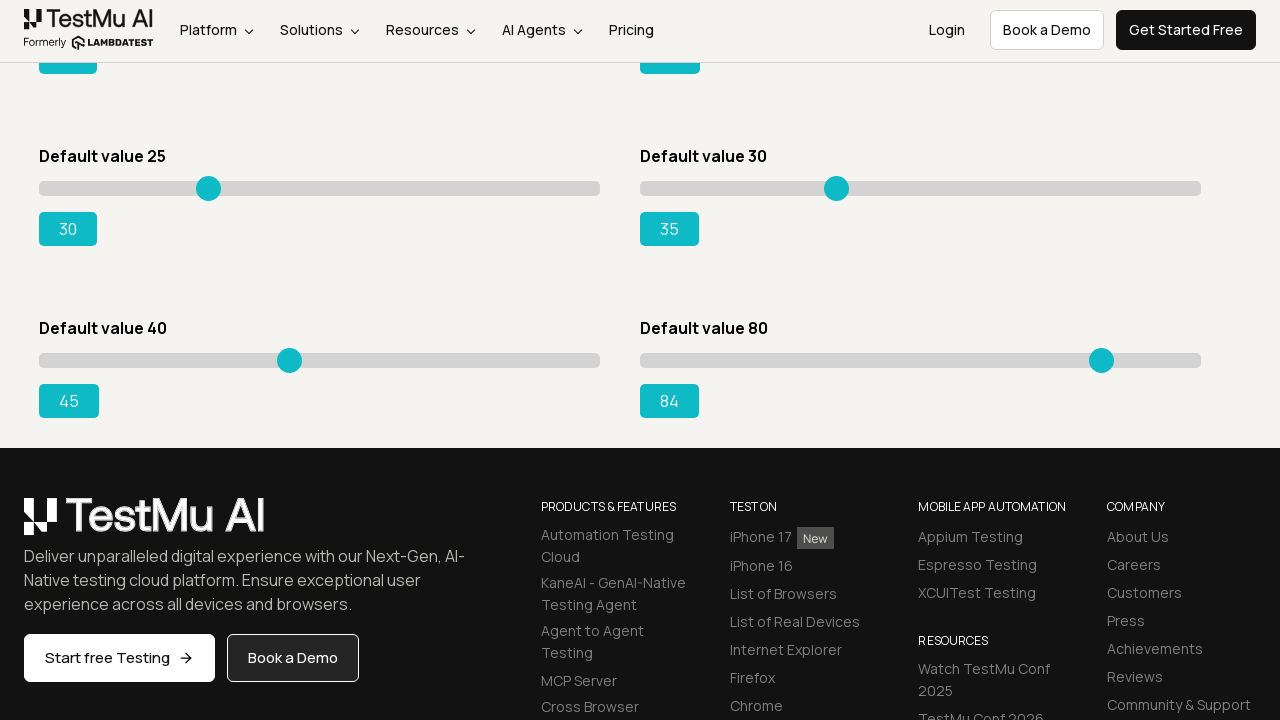

Pressed ArrowRight on slider 8, step 5 of 5 on xpath=//input[@type='range'] >> nth=7
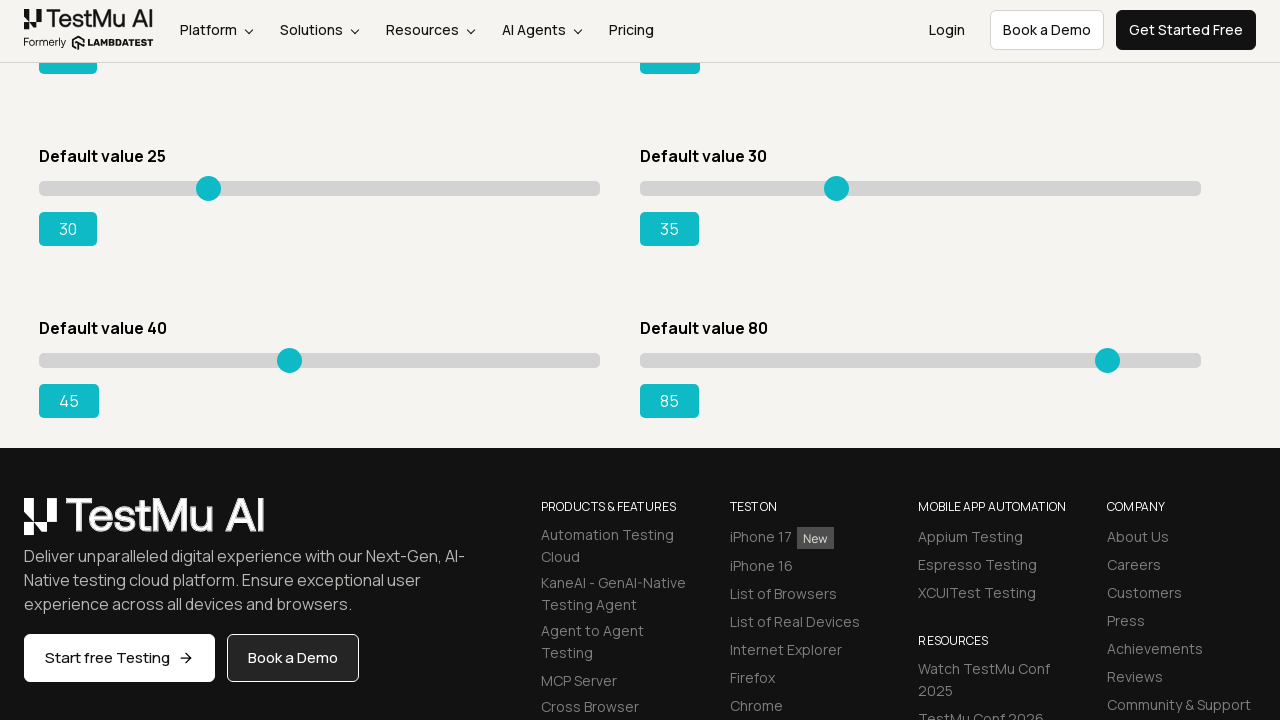

Waited 500ms for UI to update
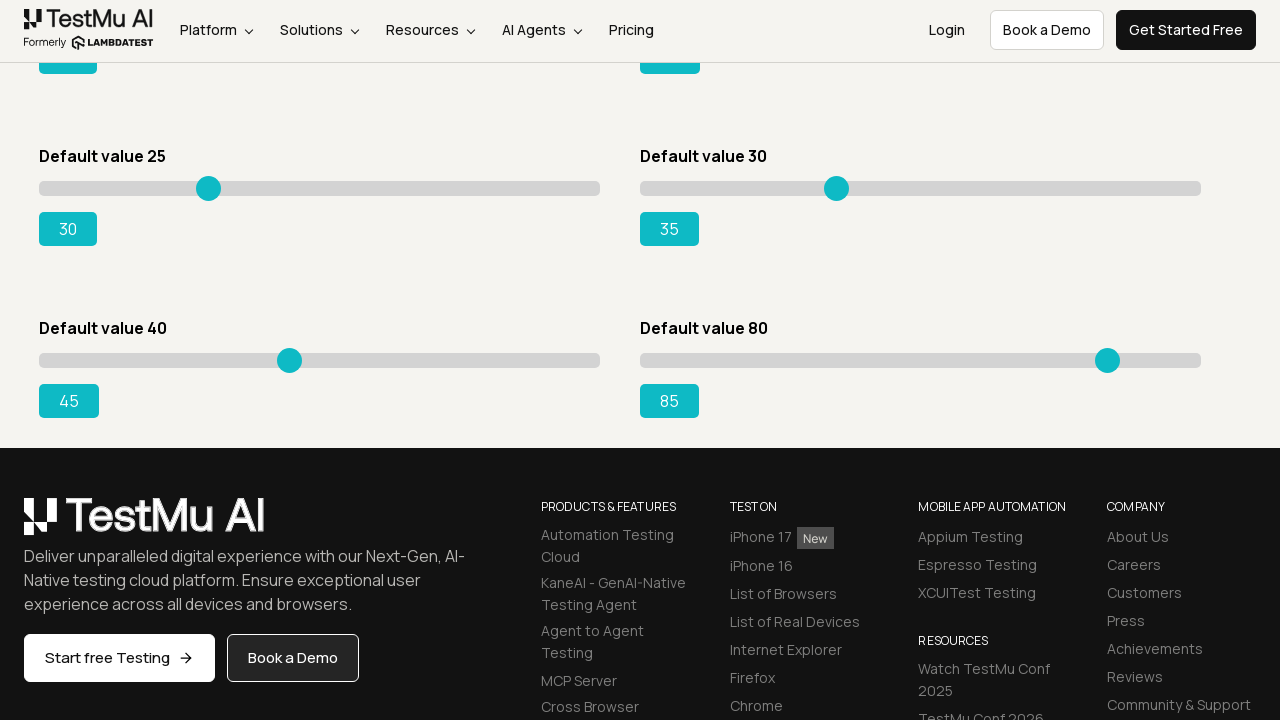

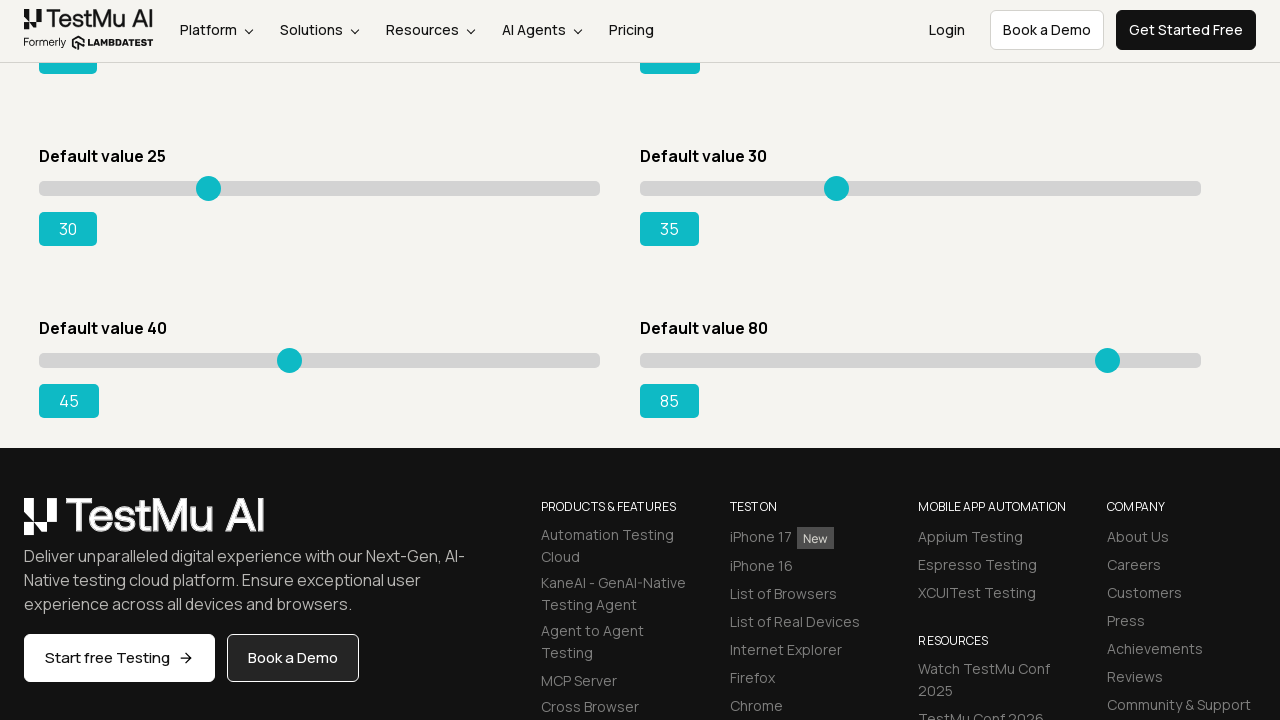